Tests scrolling functionality on YouTube homepage by repeatedly scrolling down the page to load more content

Starting URL: https://www.youtube.com/

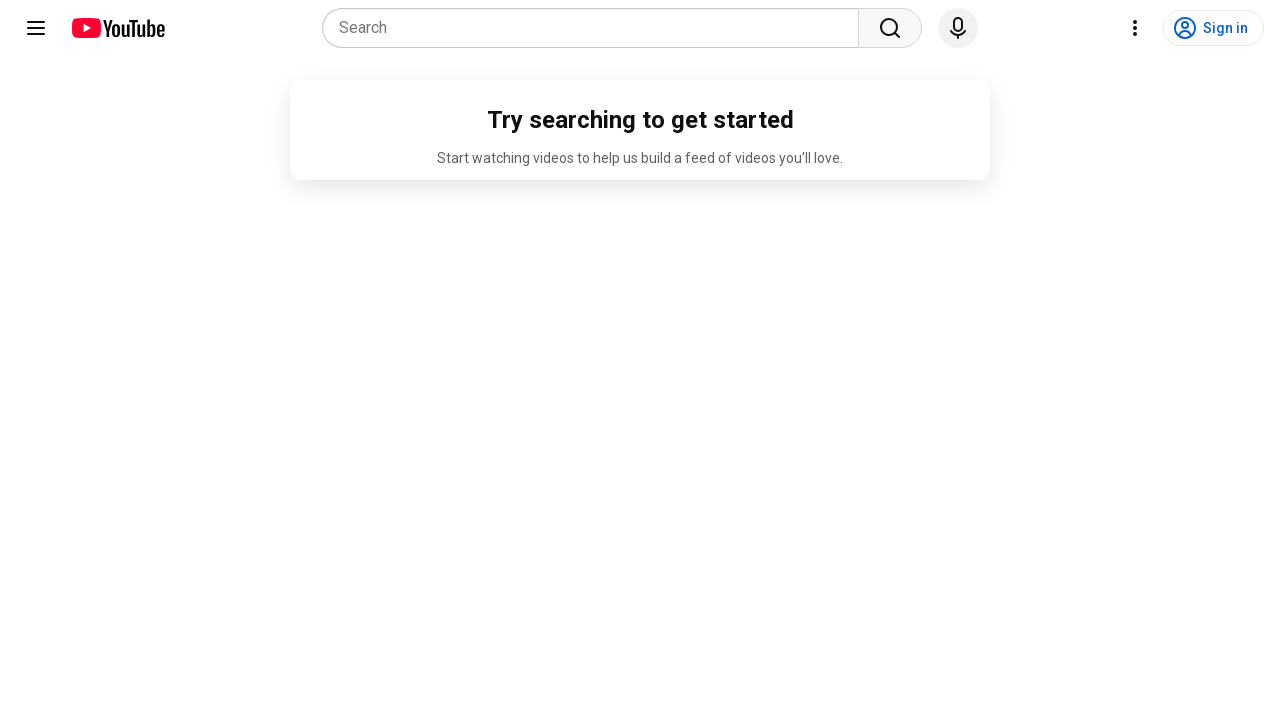

Set viewport size to 1920x1080
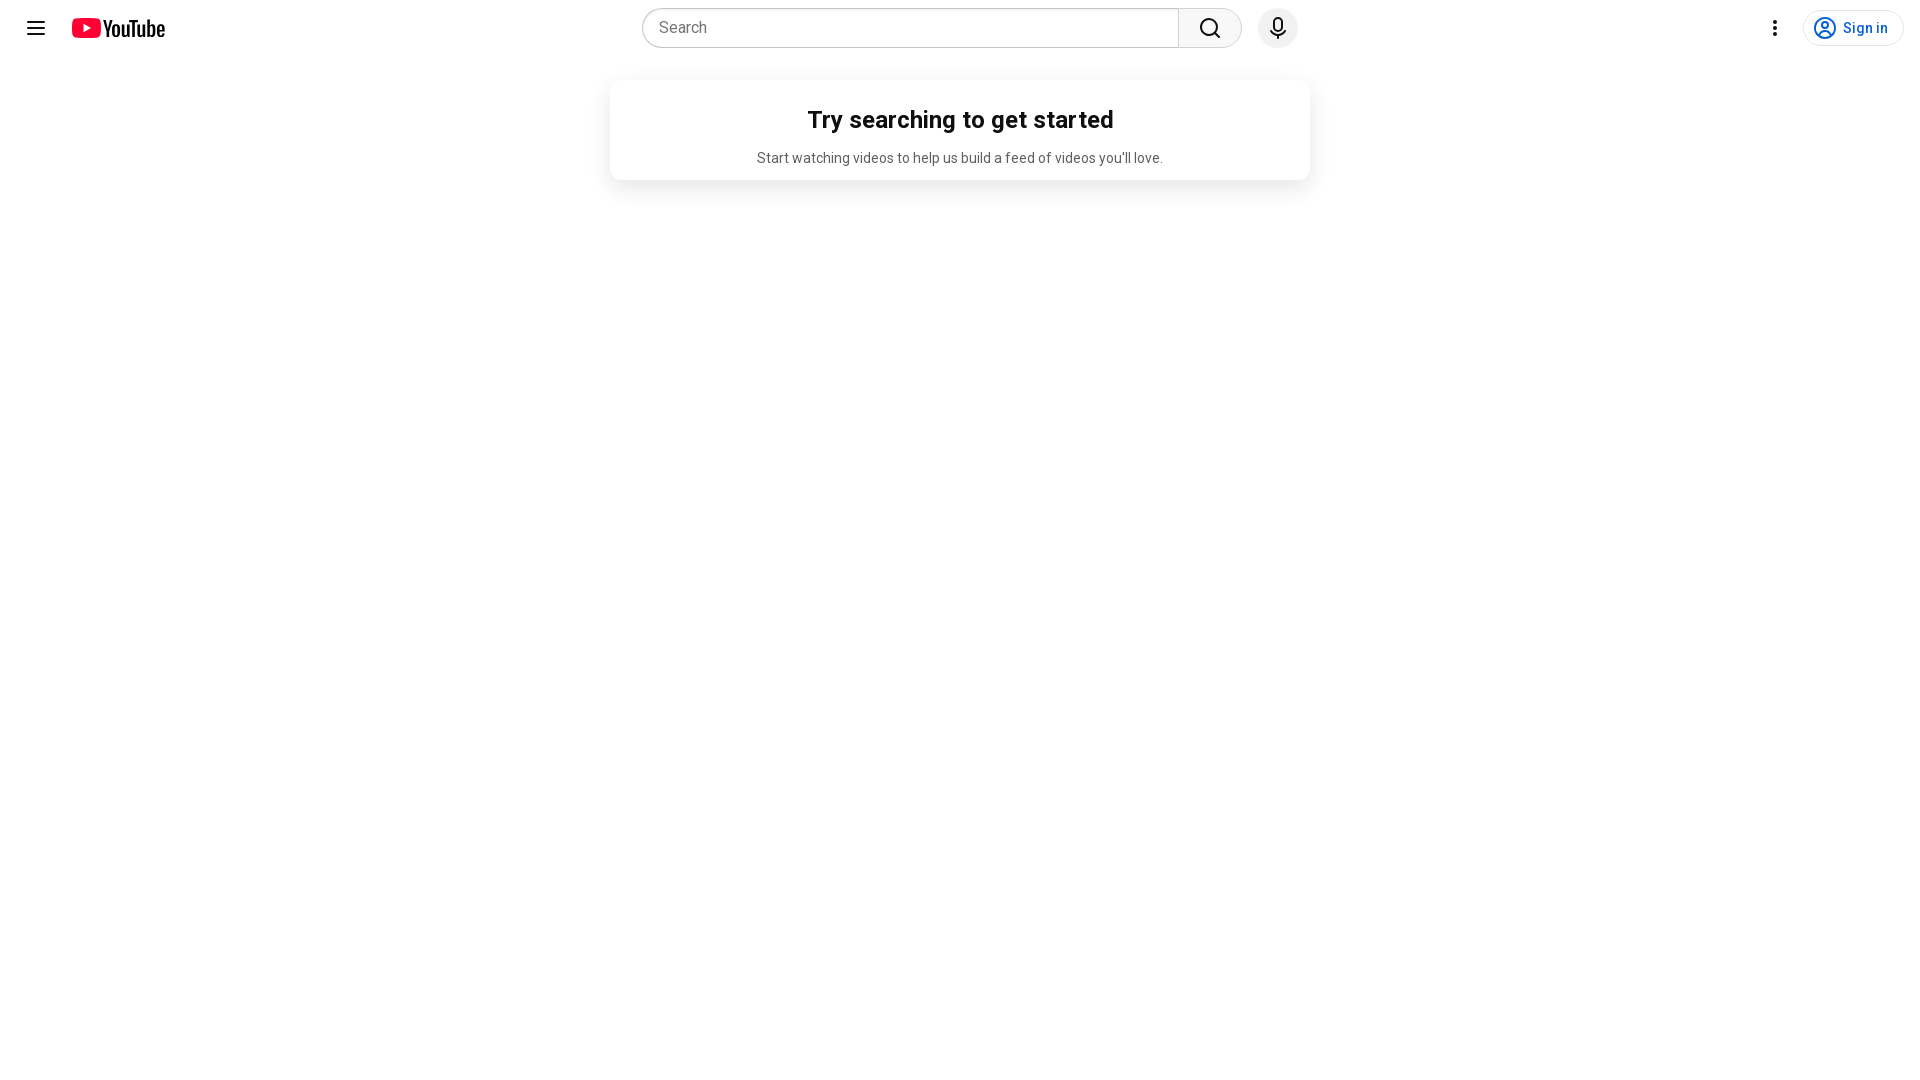

Scrolled down by 500 pixels (iteration 1/10)
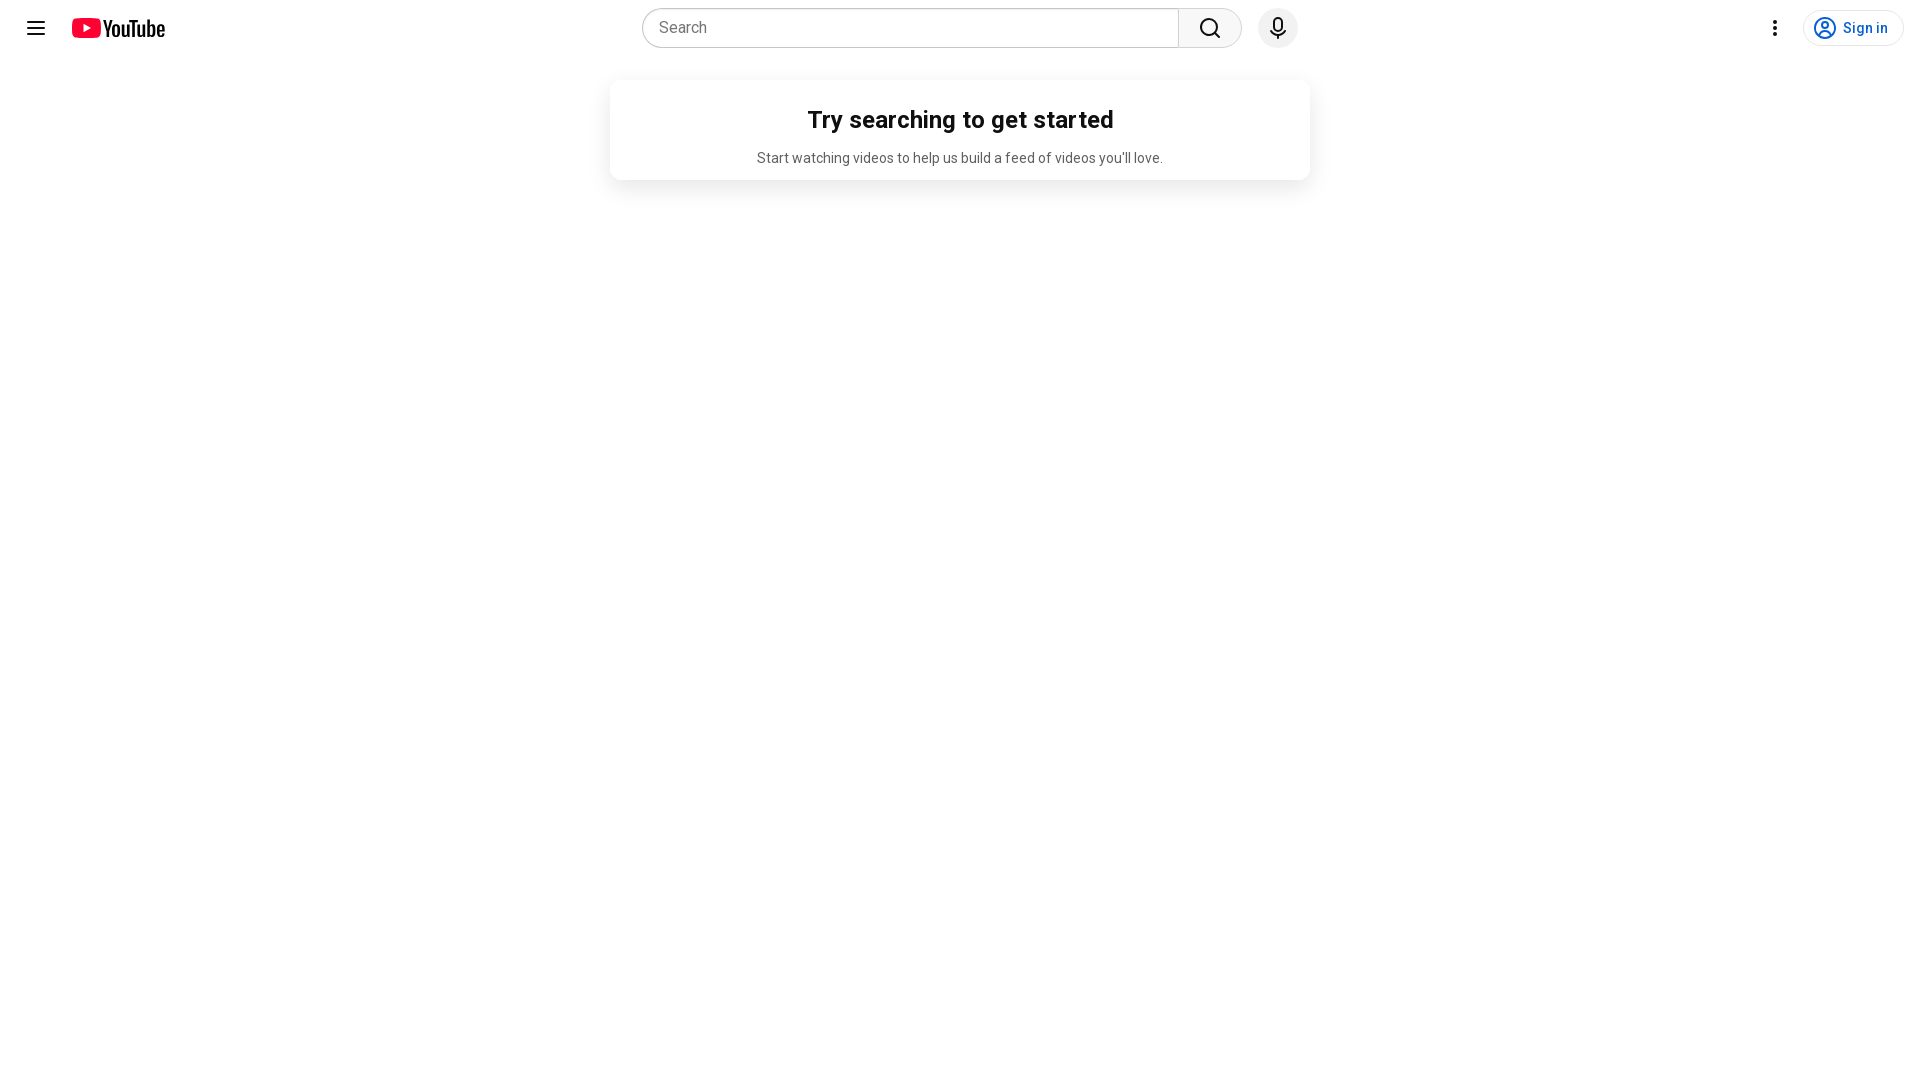

Waited 1 second for content to load
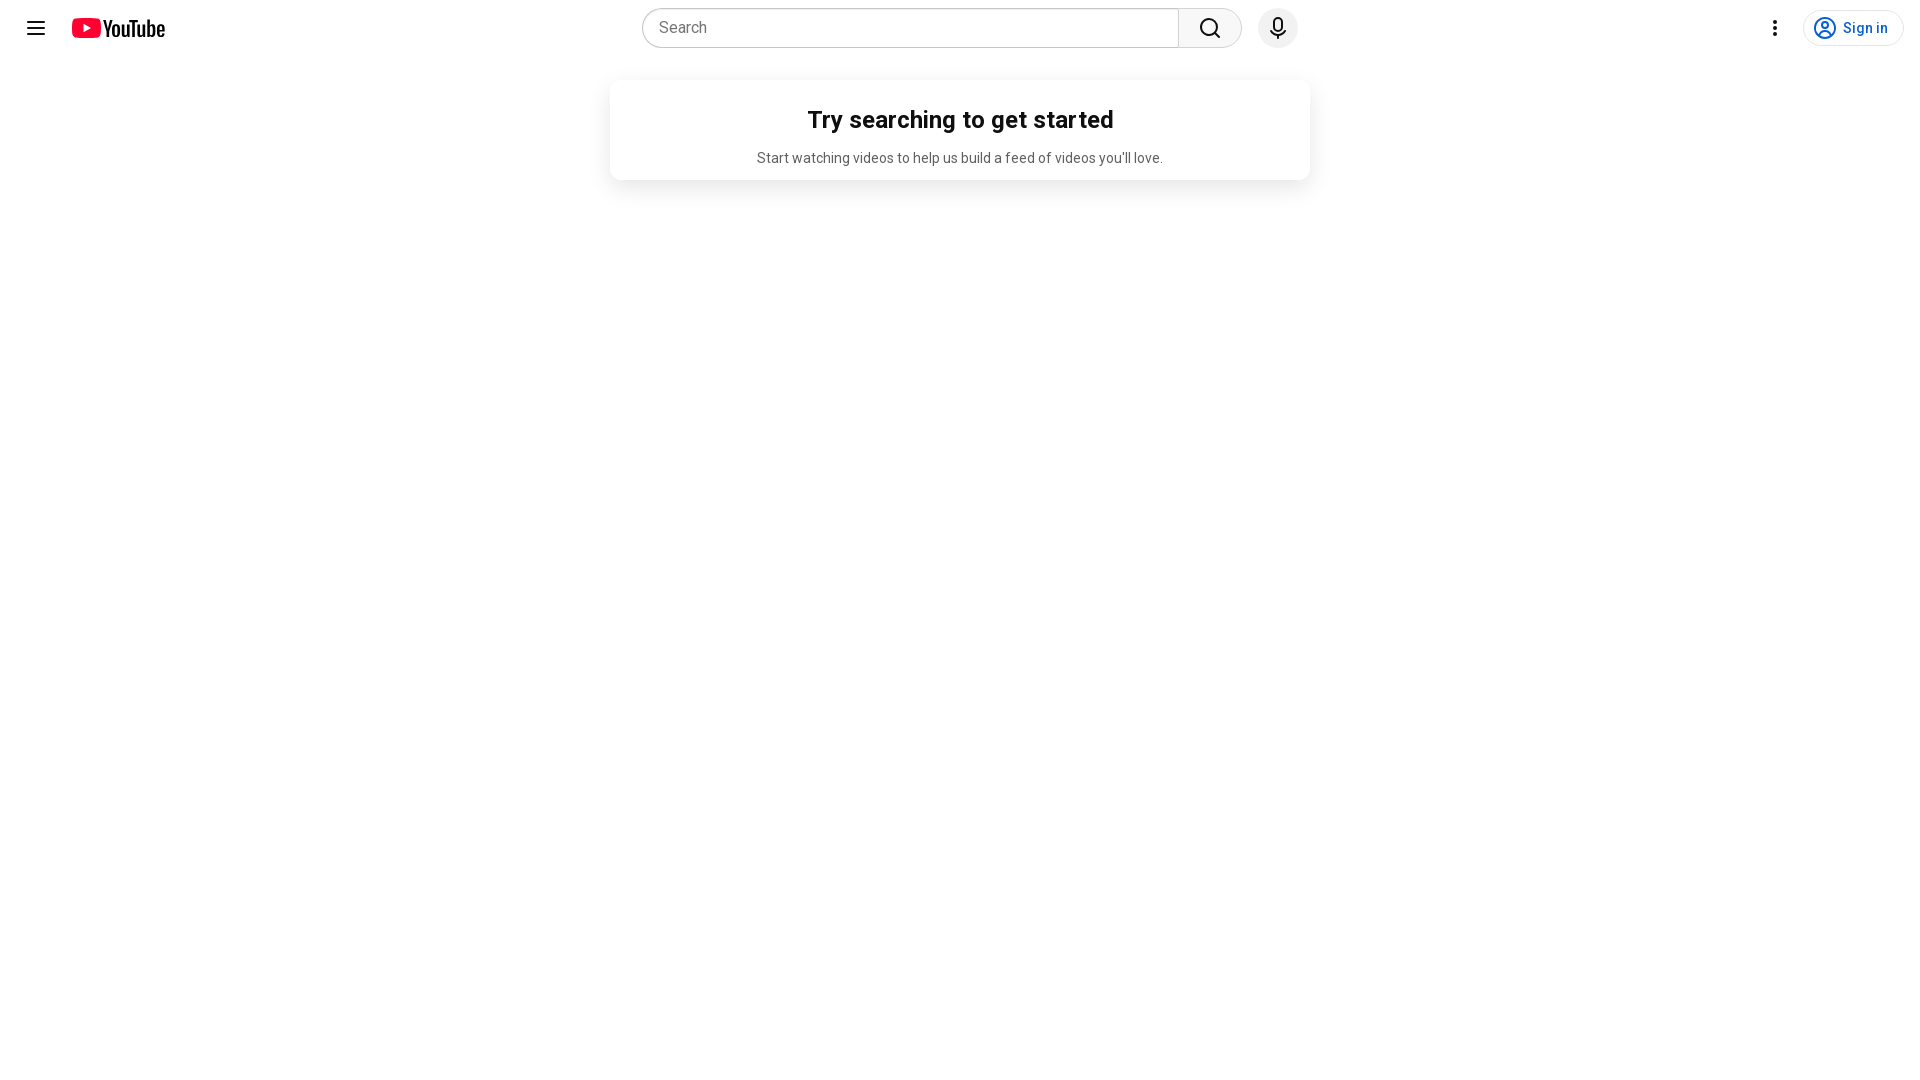

Scrolled down by 500 pixels (iteration 2/10)
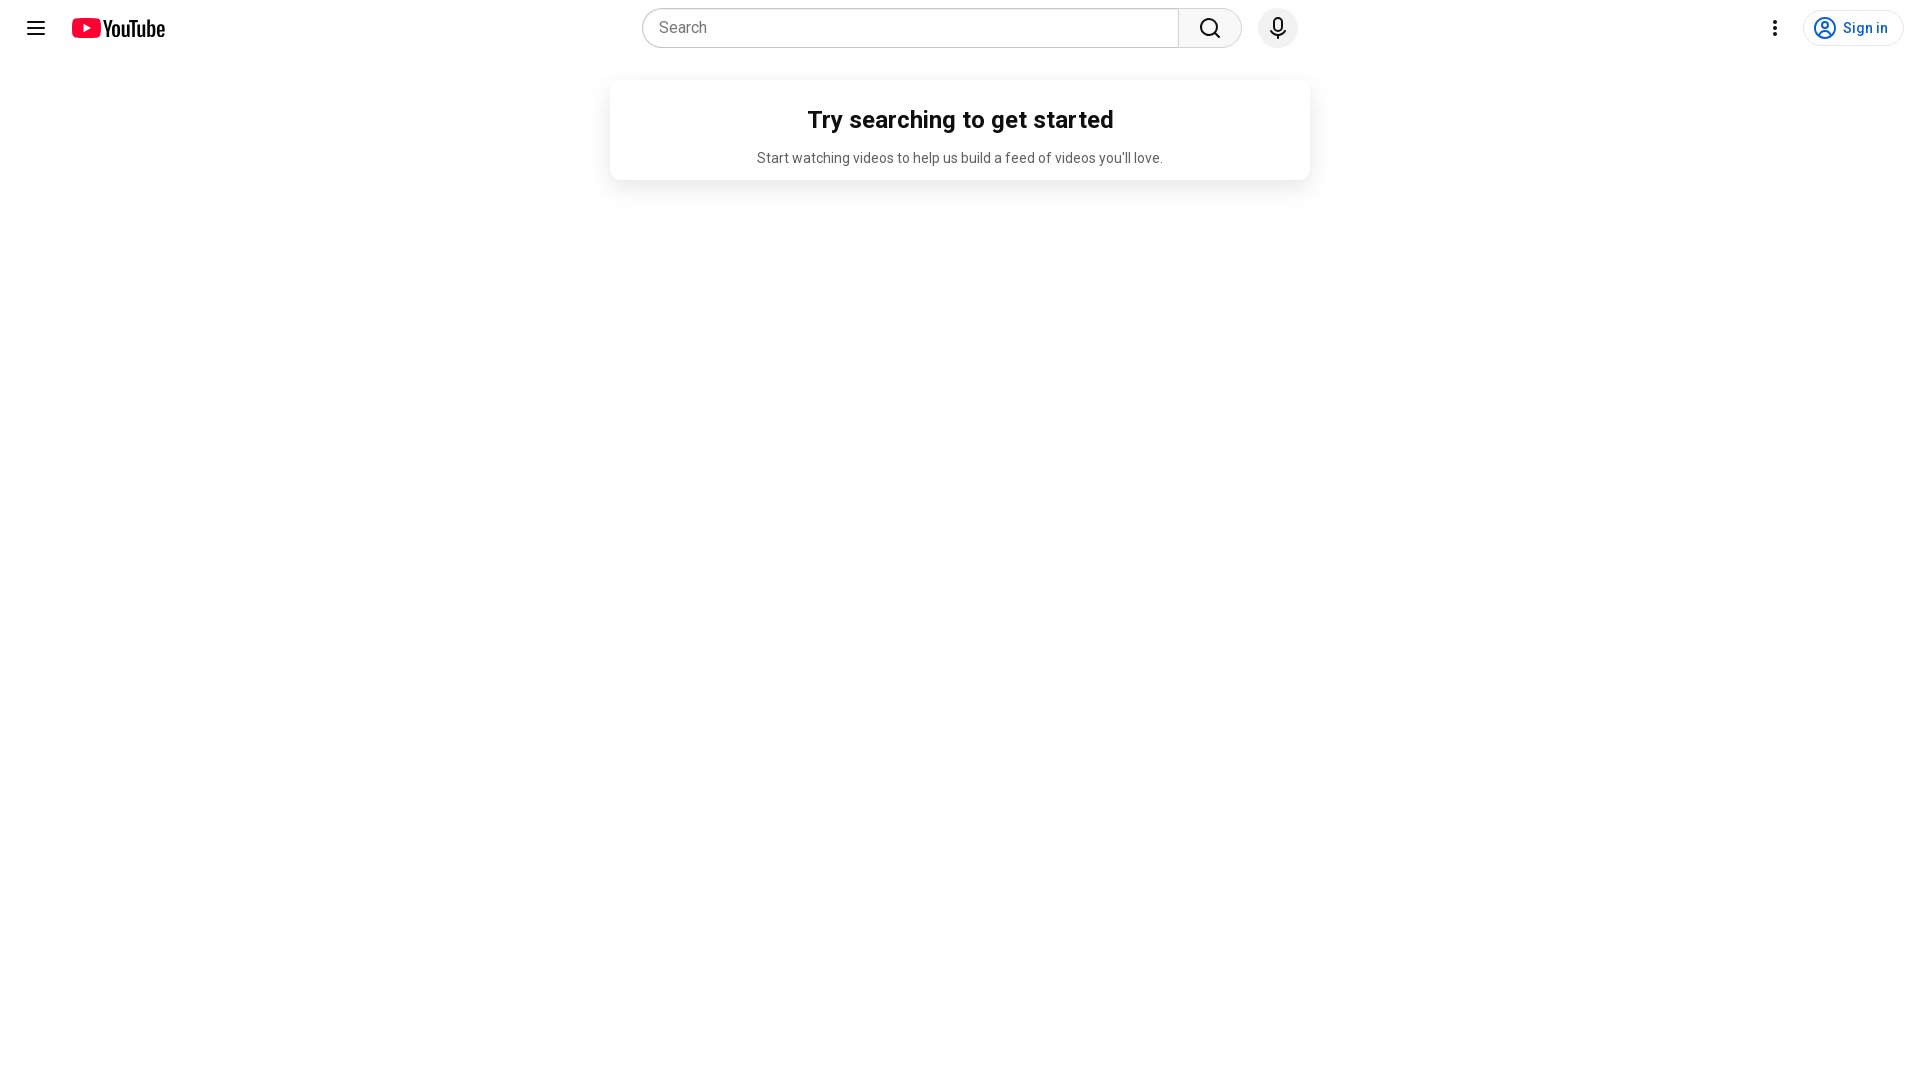

Waited 1 second for content to load
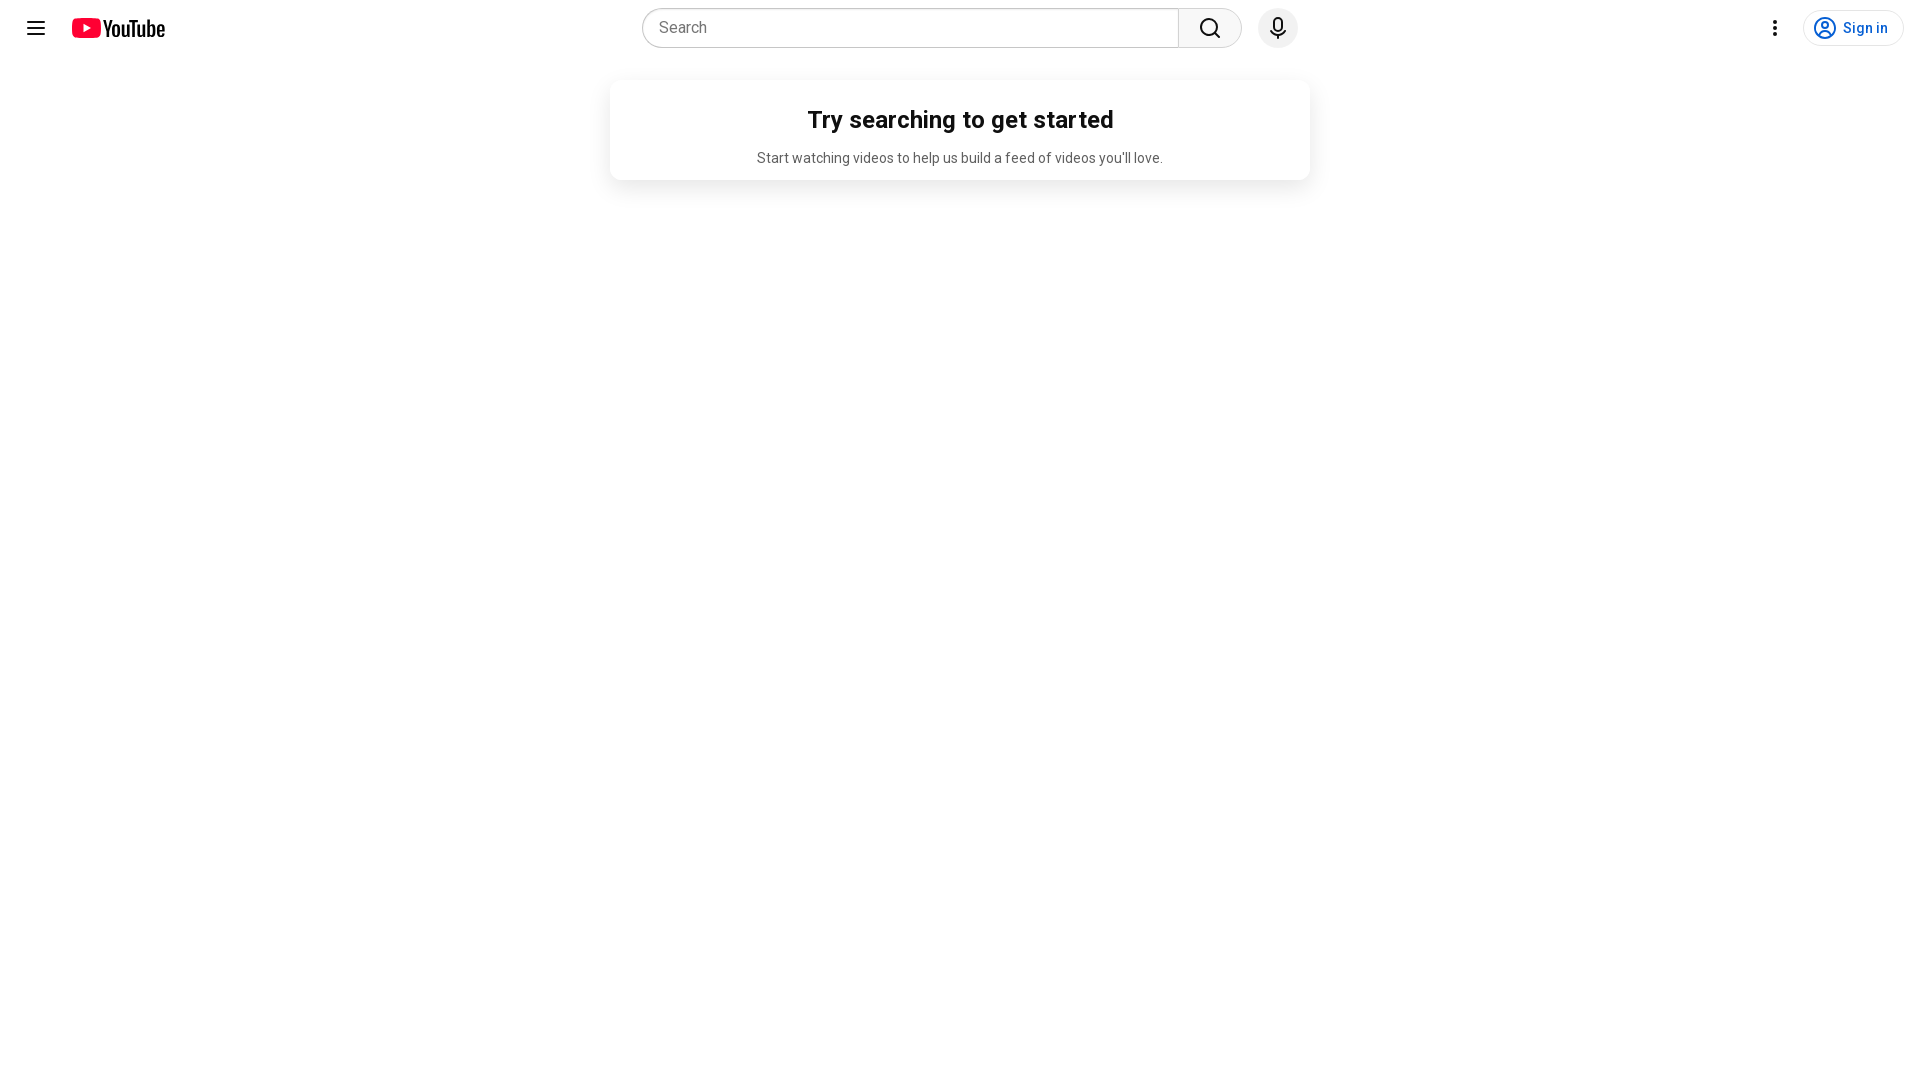

Scrolled down by 500 pixels (iteration 3/10)
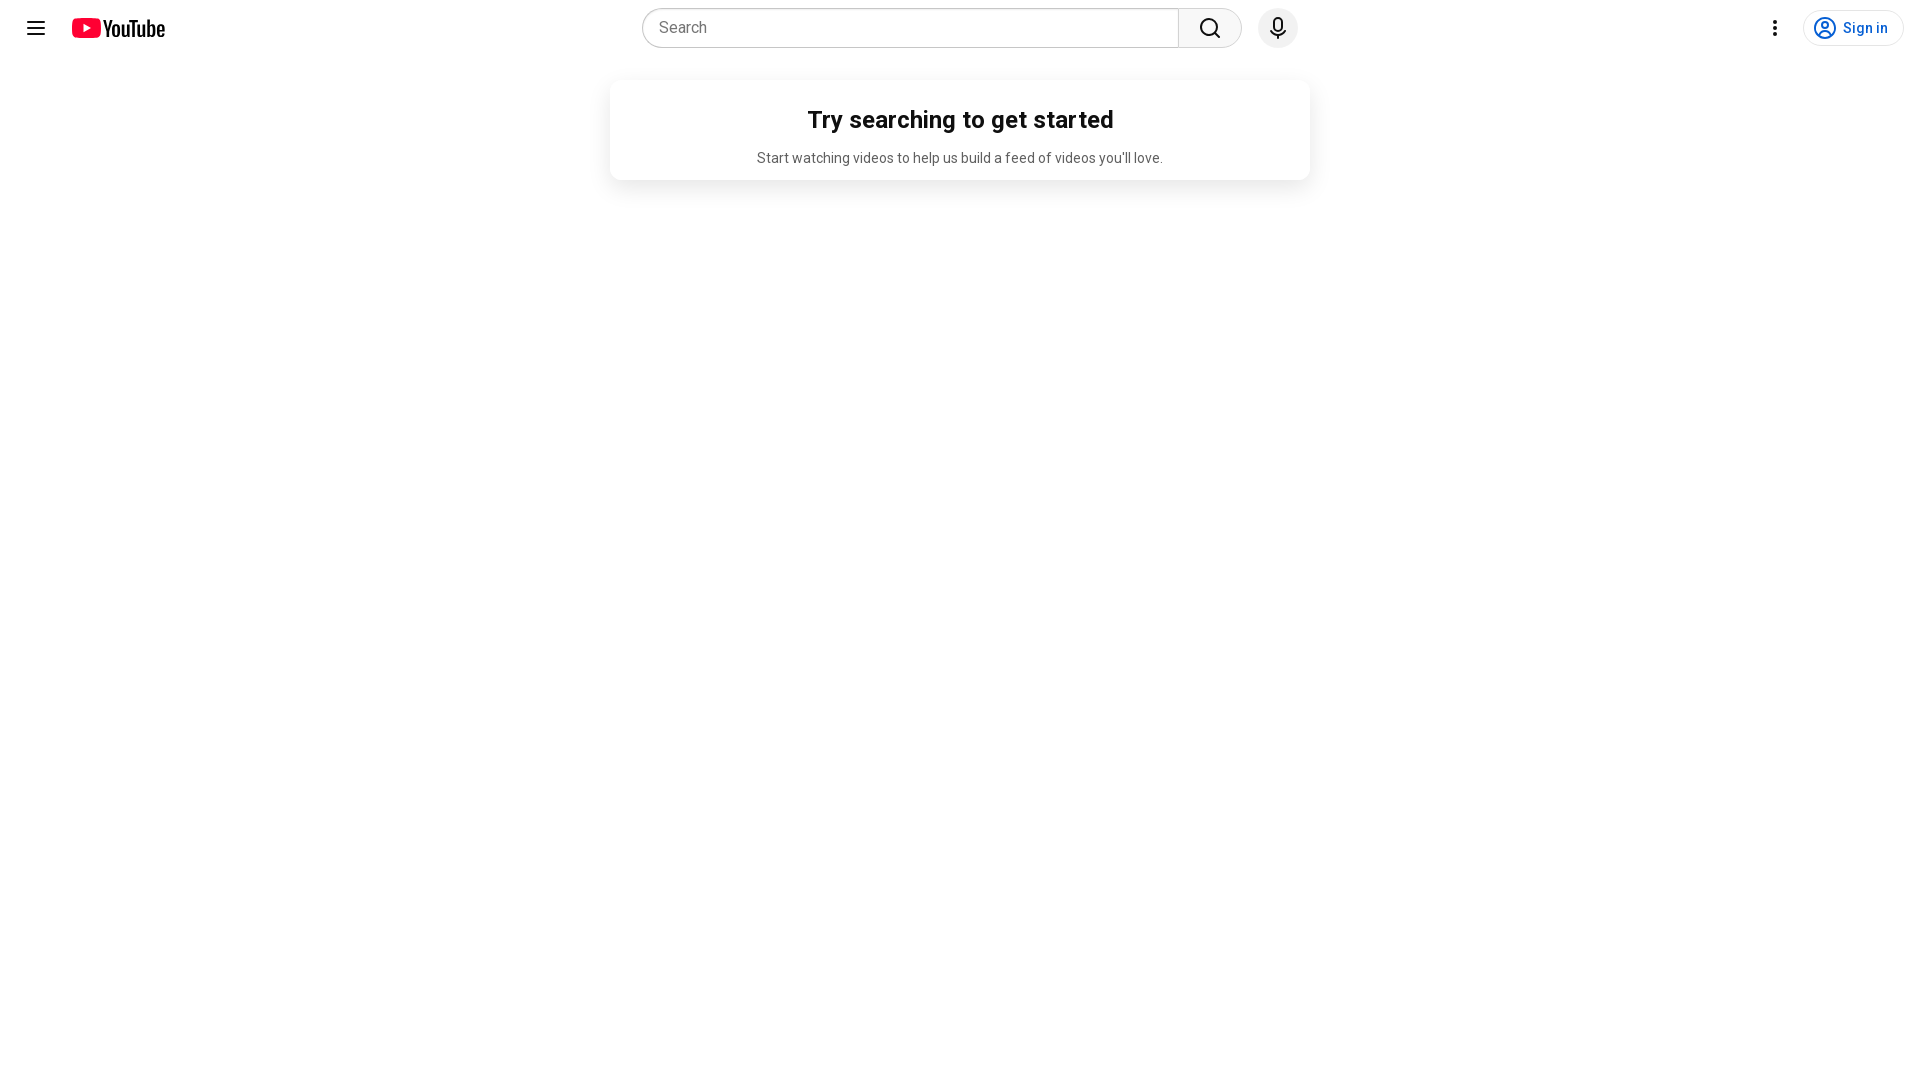

Waited 1 second for content to load
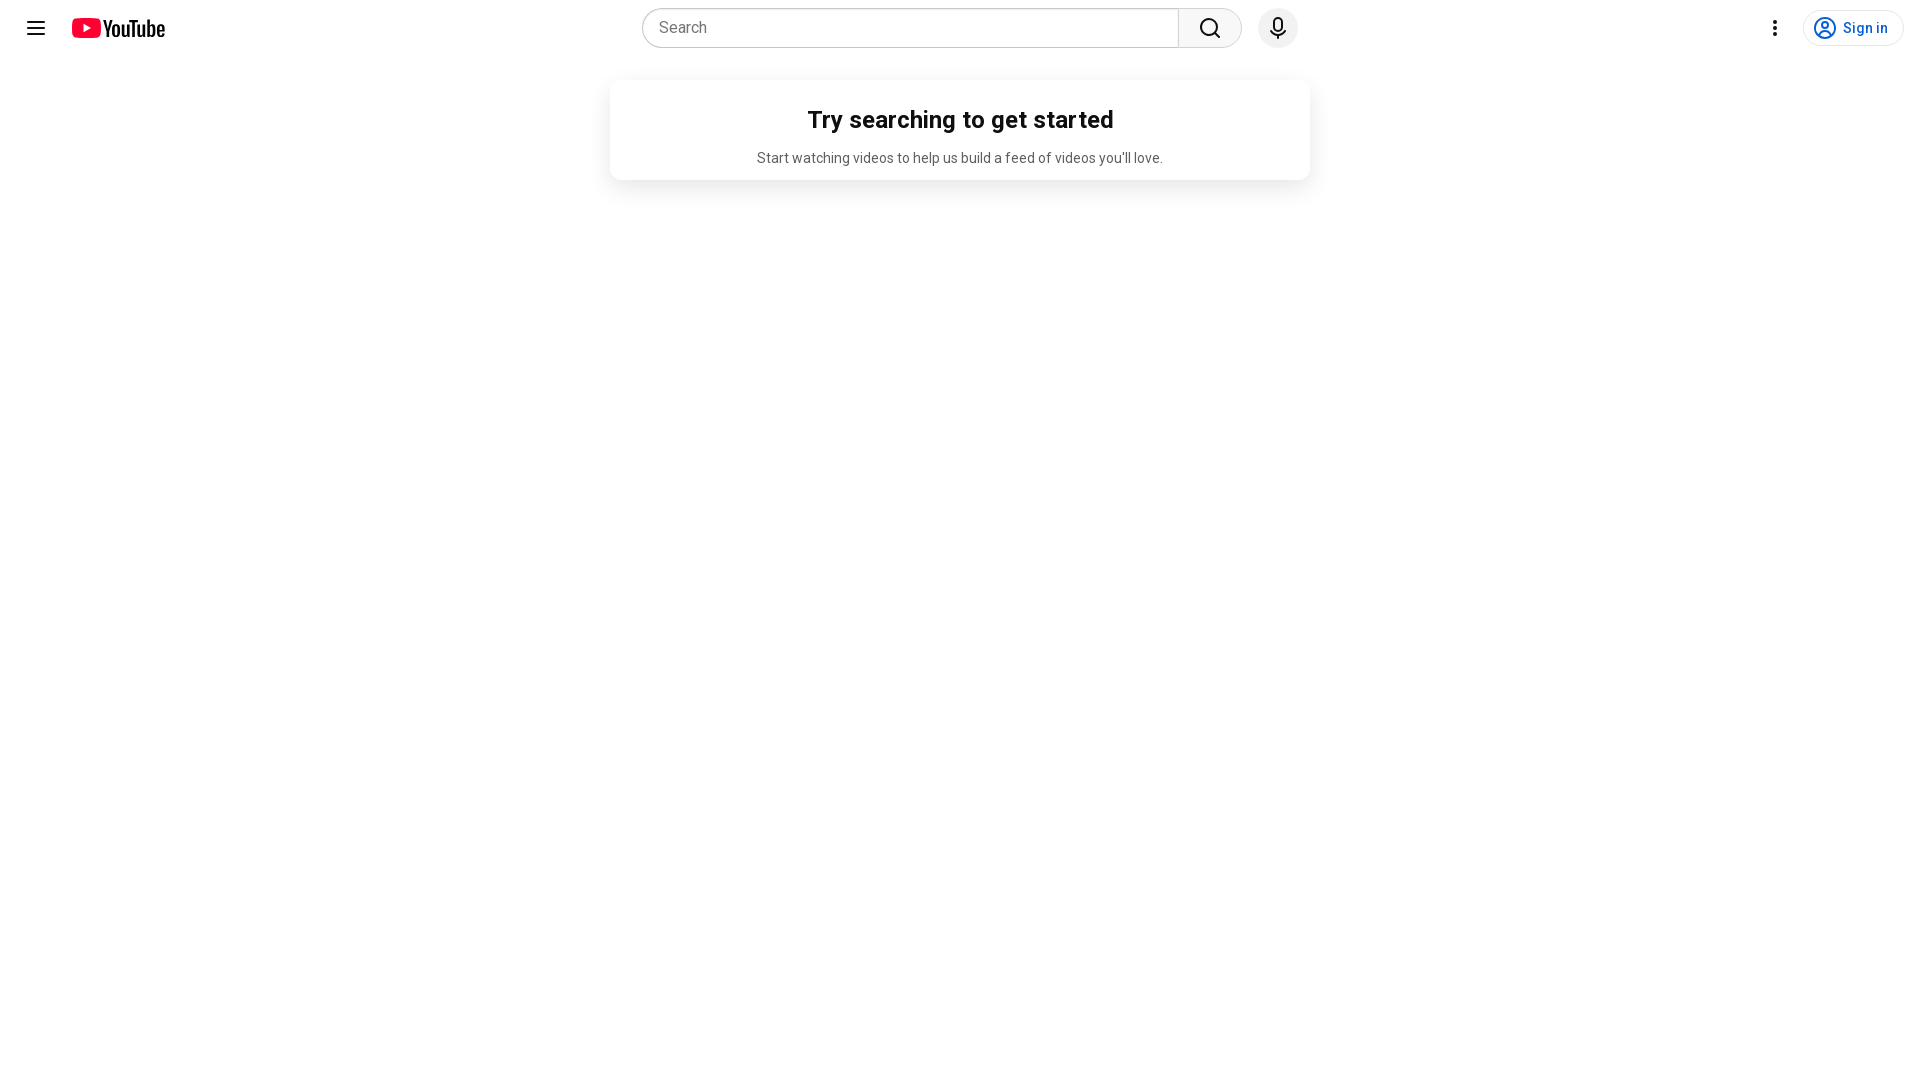

Scrolled down by 500 pixels (iteration 4/10)
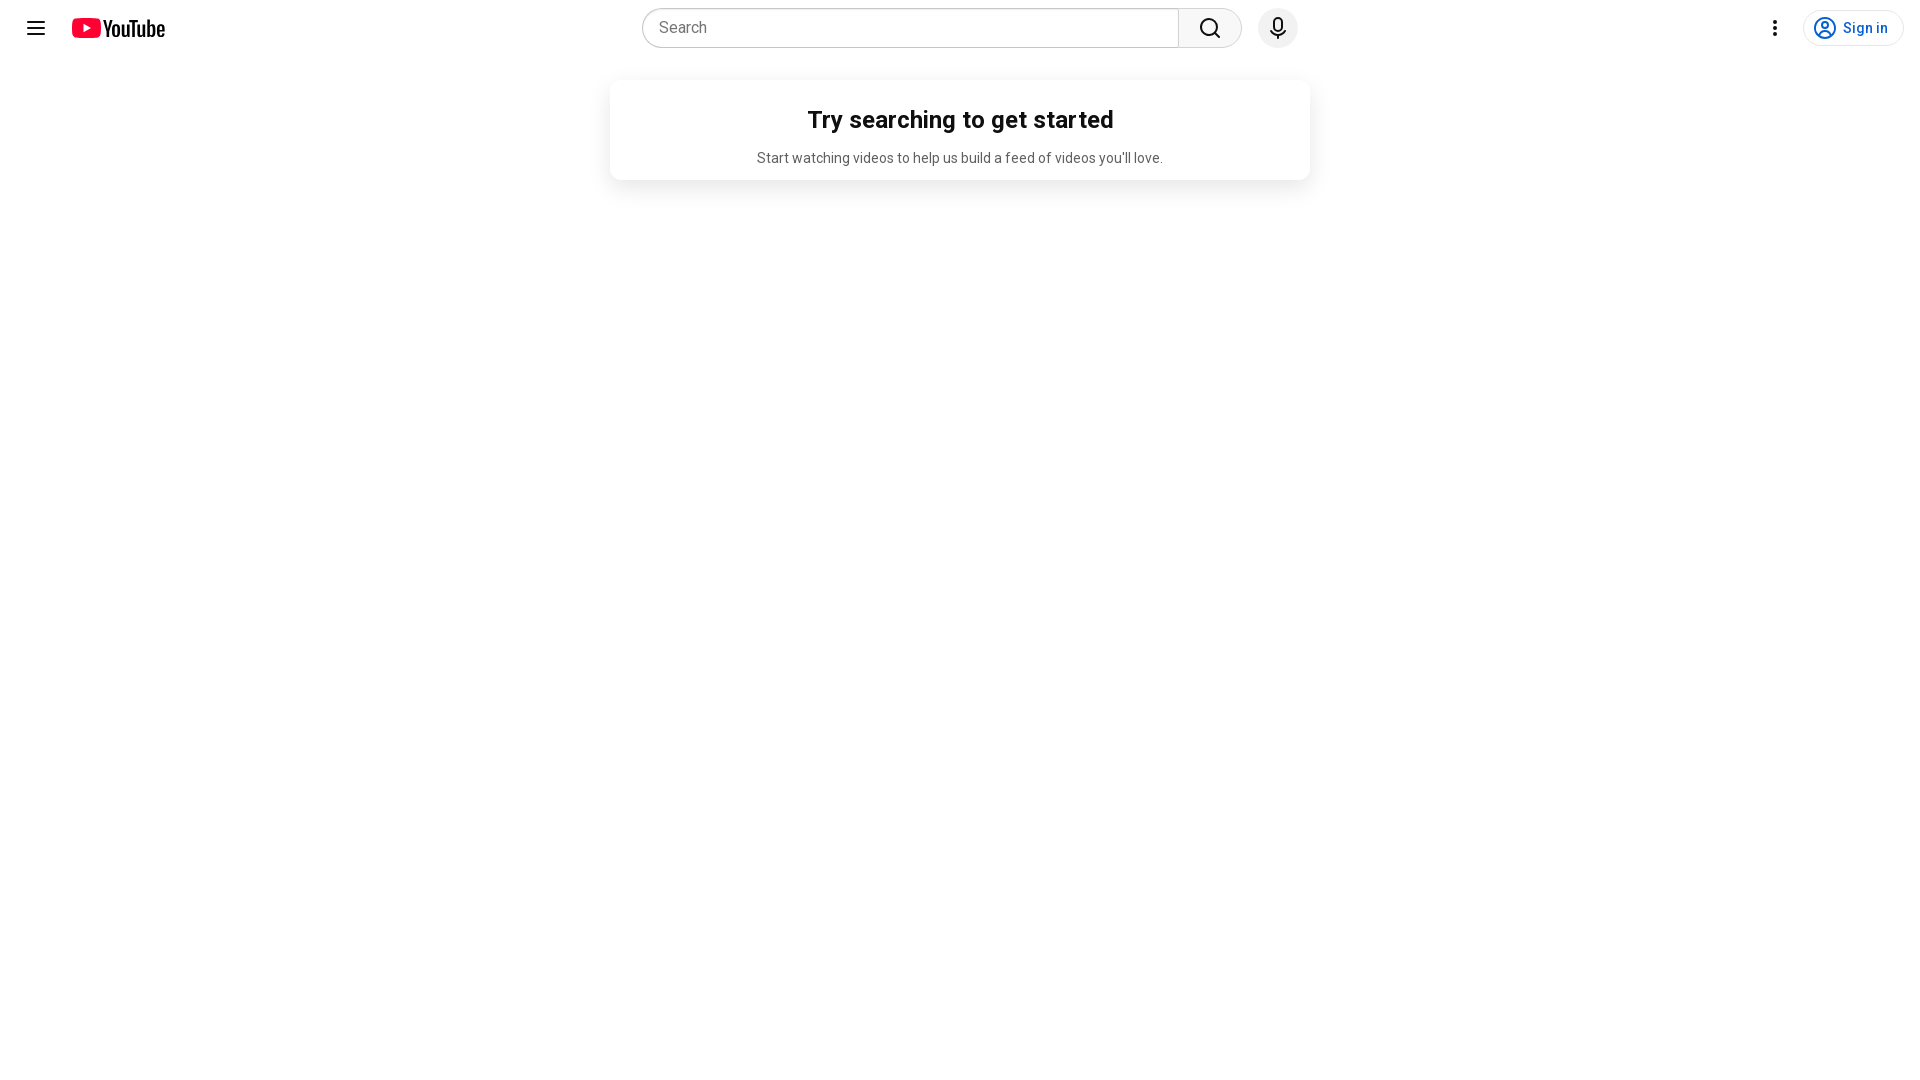

Waited 1 second for content to load
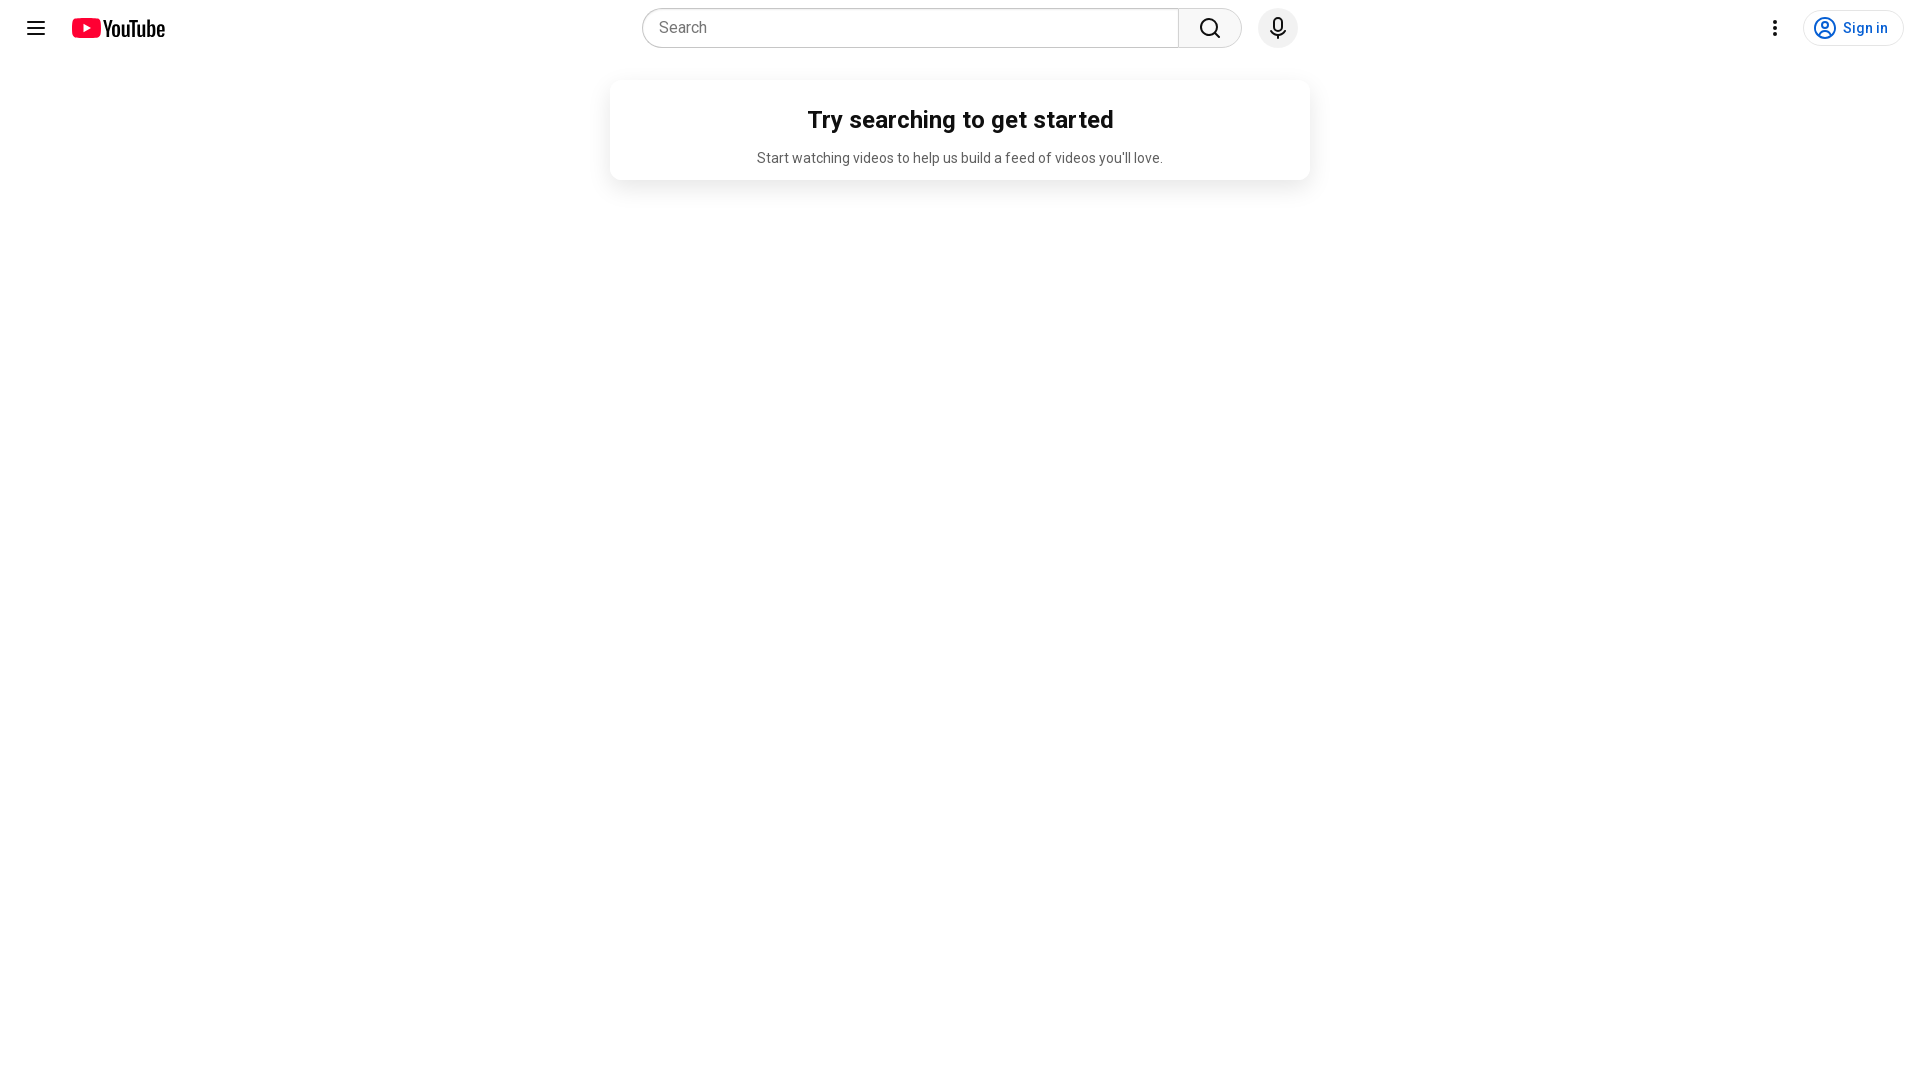

Scrolled down by 500 pixels (iteration 5/10)
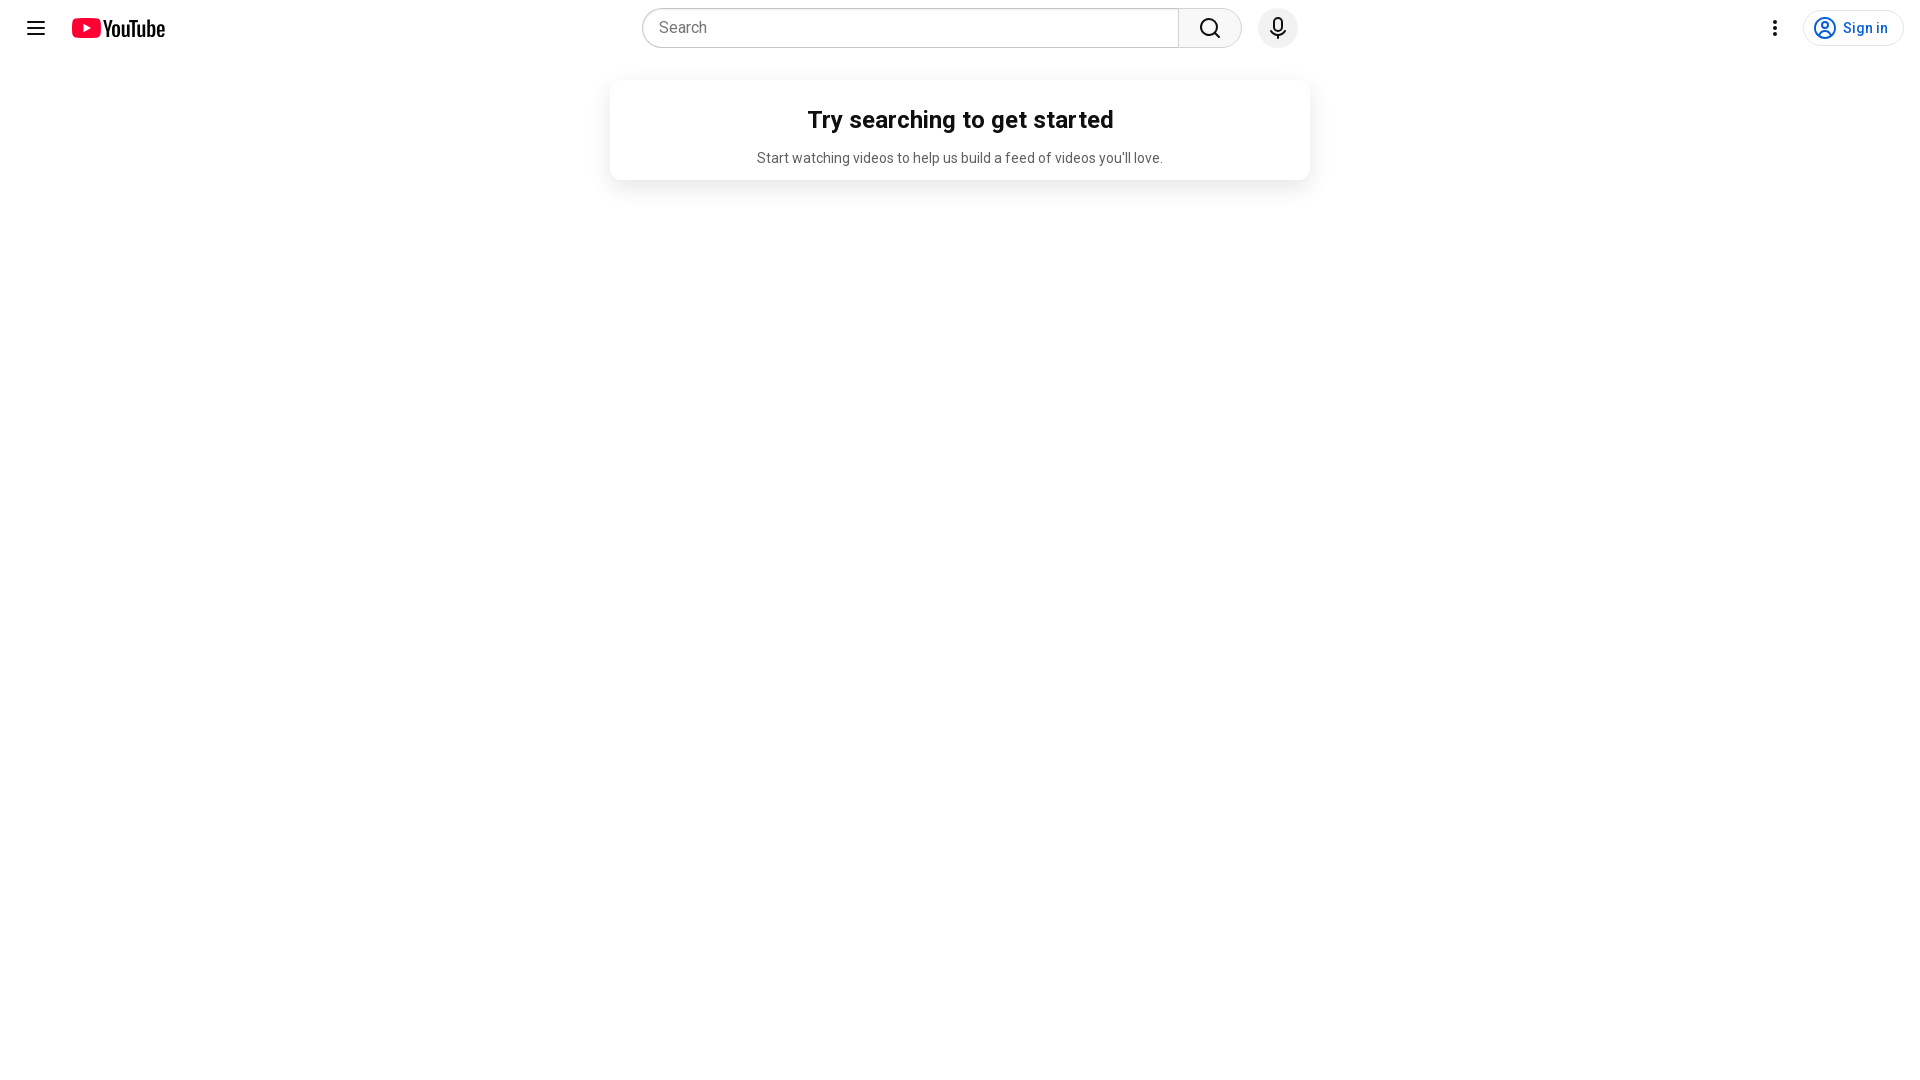

Waited 1 second for content to load
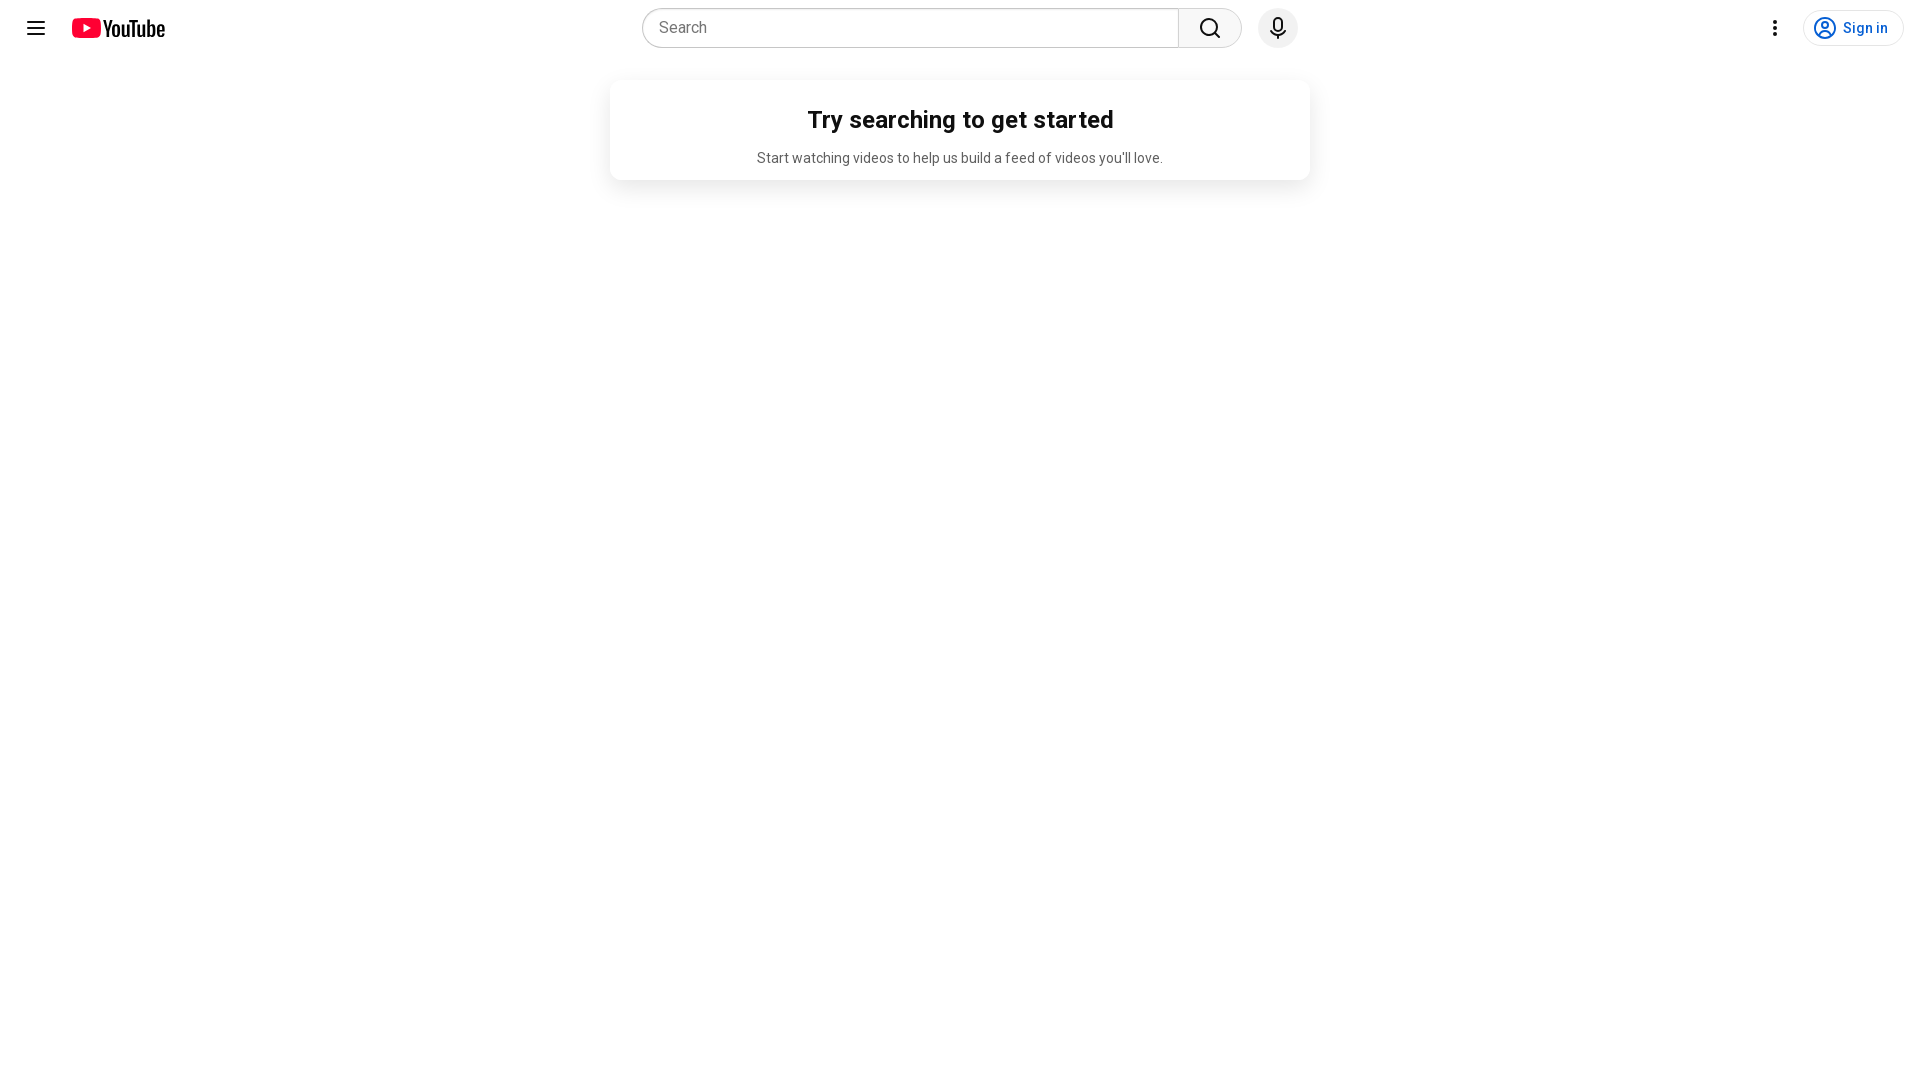

Scrolled down by 500 pixels (iteration 6/10)
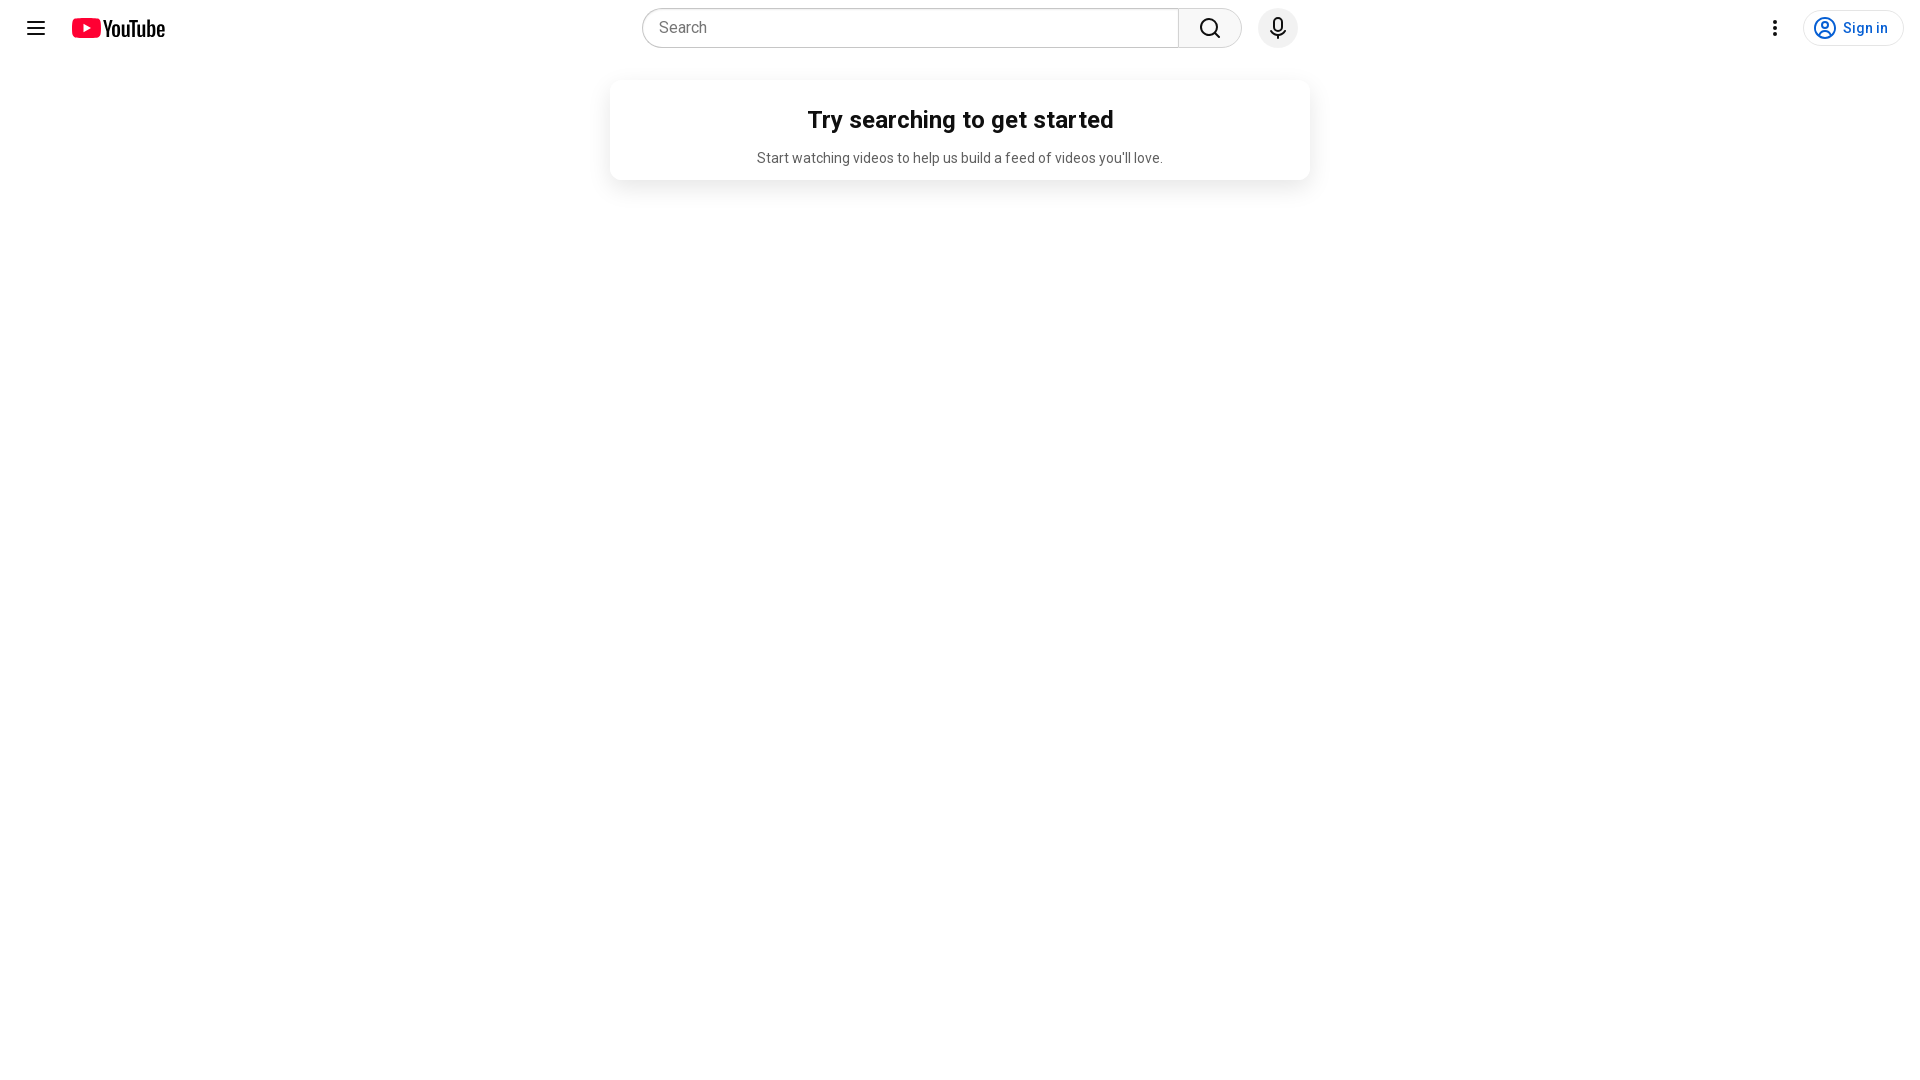

Waited 1 second for content to load
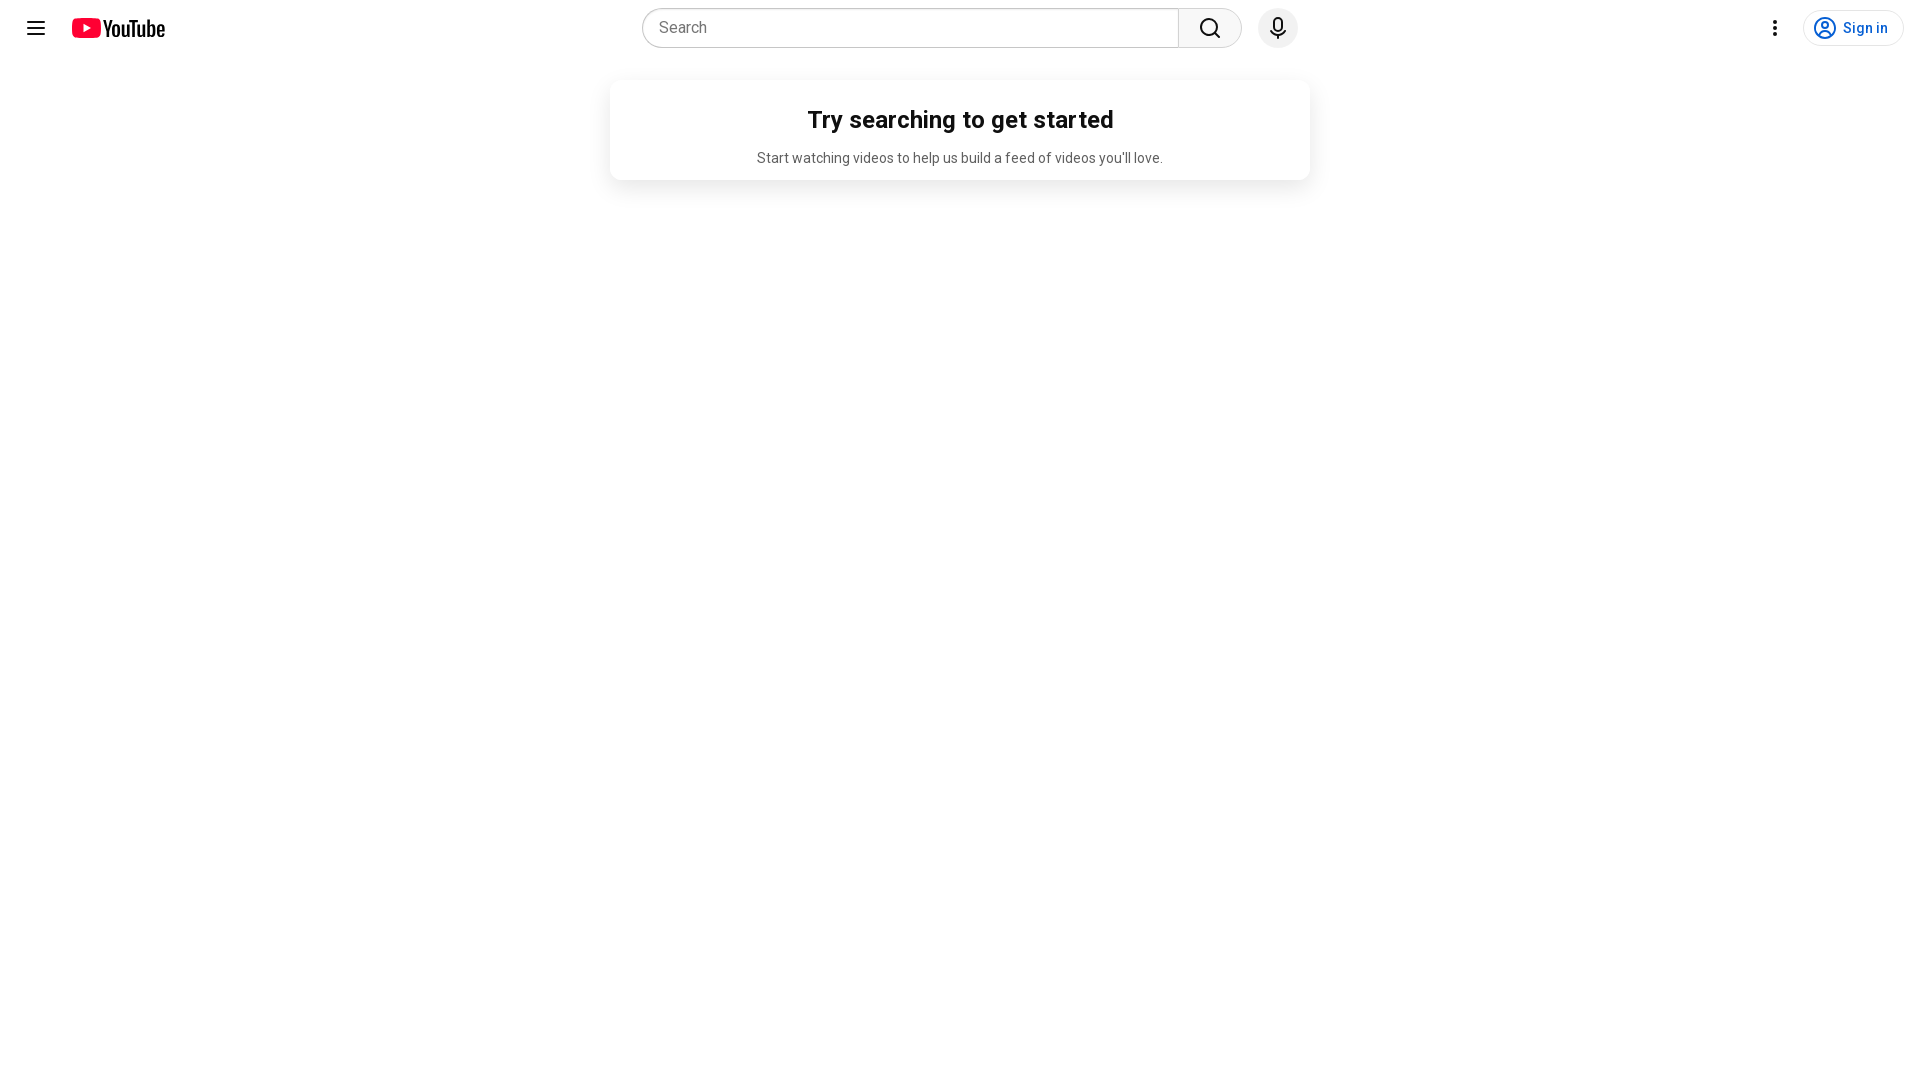

Scrolled down by 500 pixels (iteration 7/10)
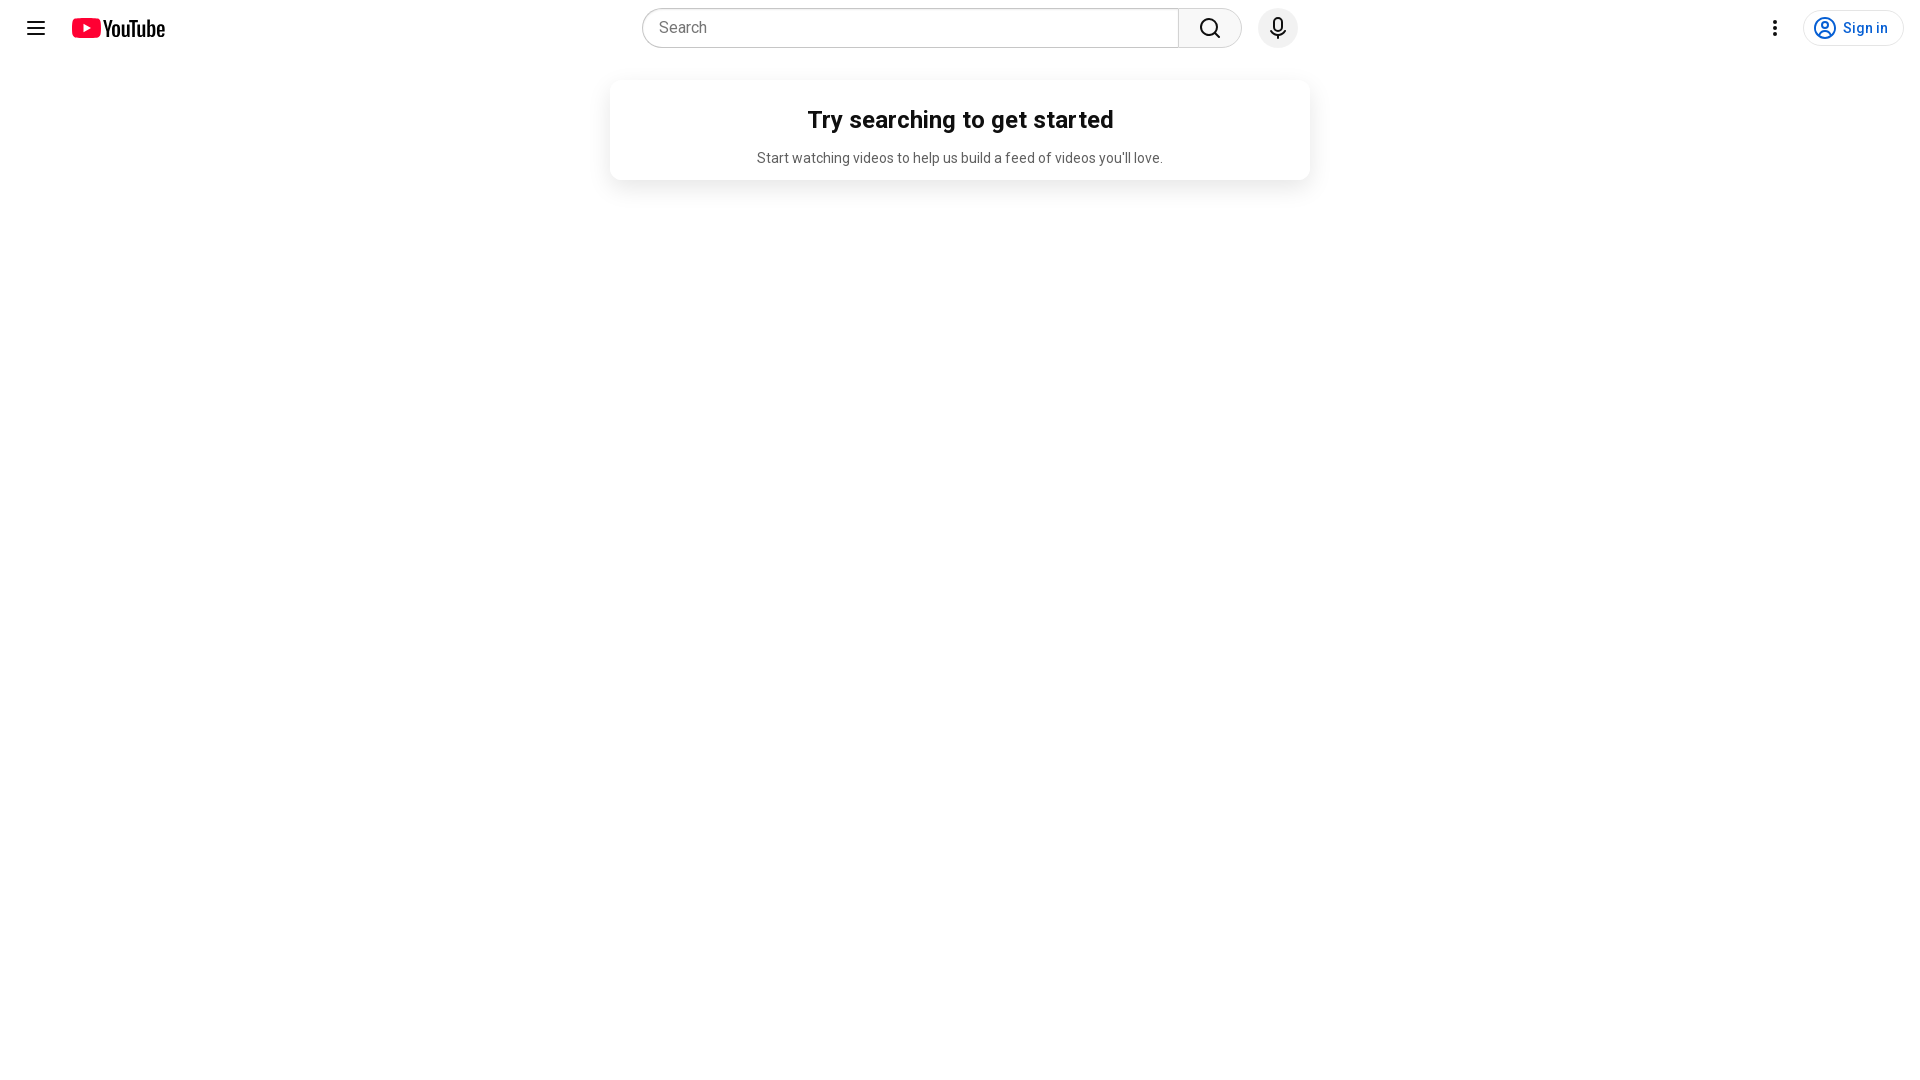

Waited 1 second for content to load
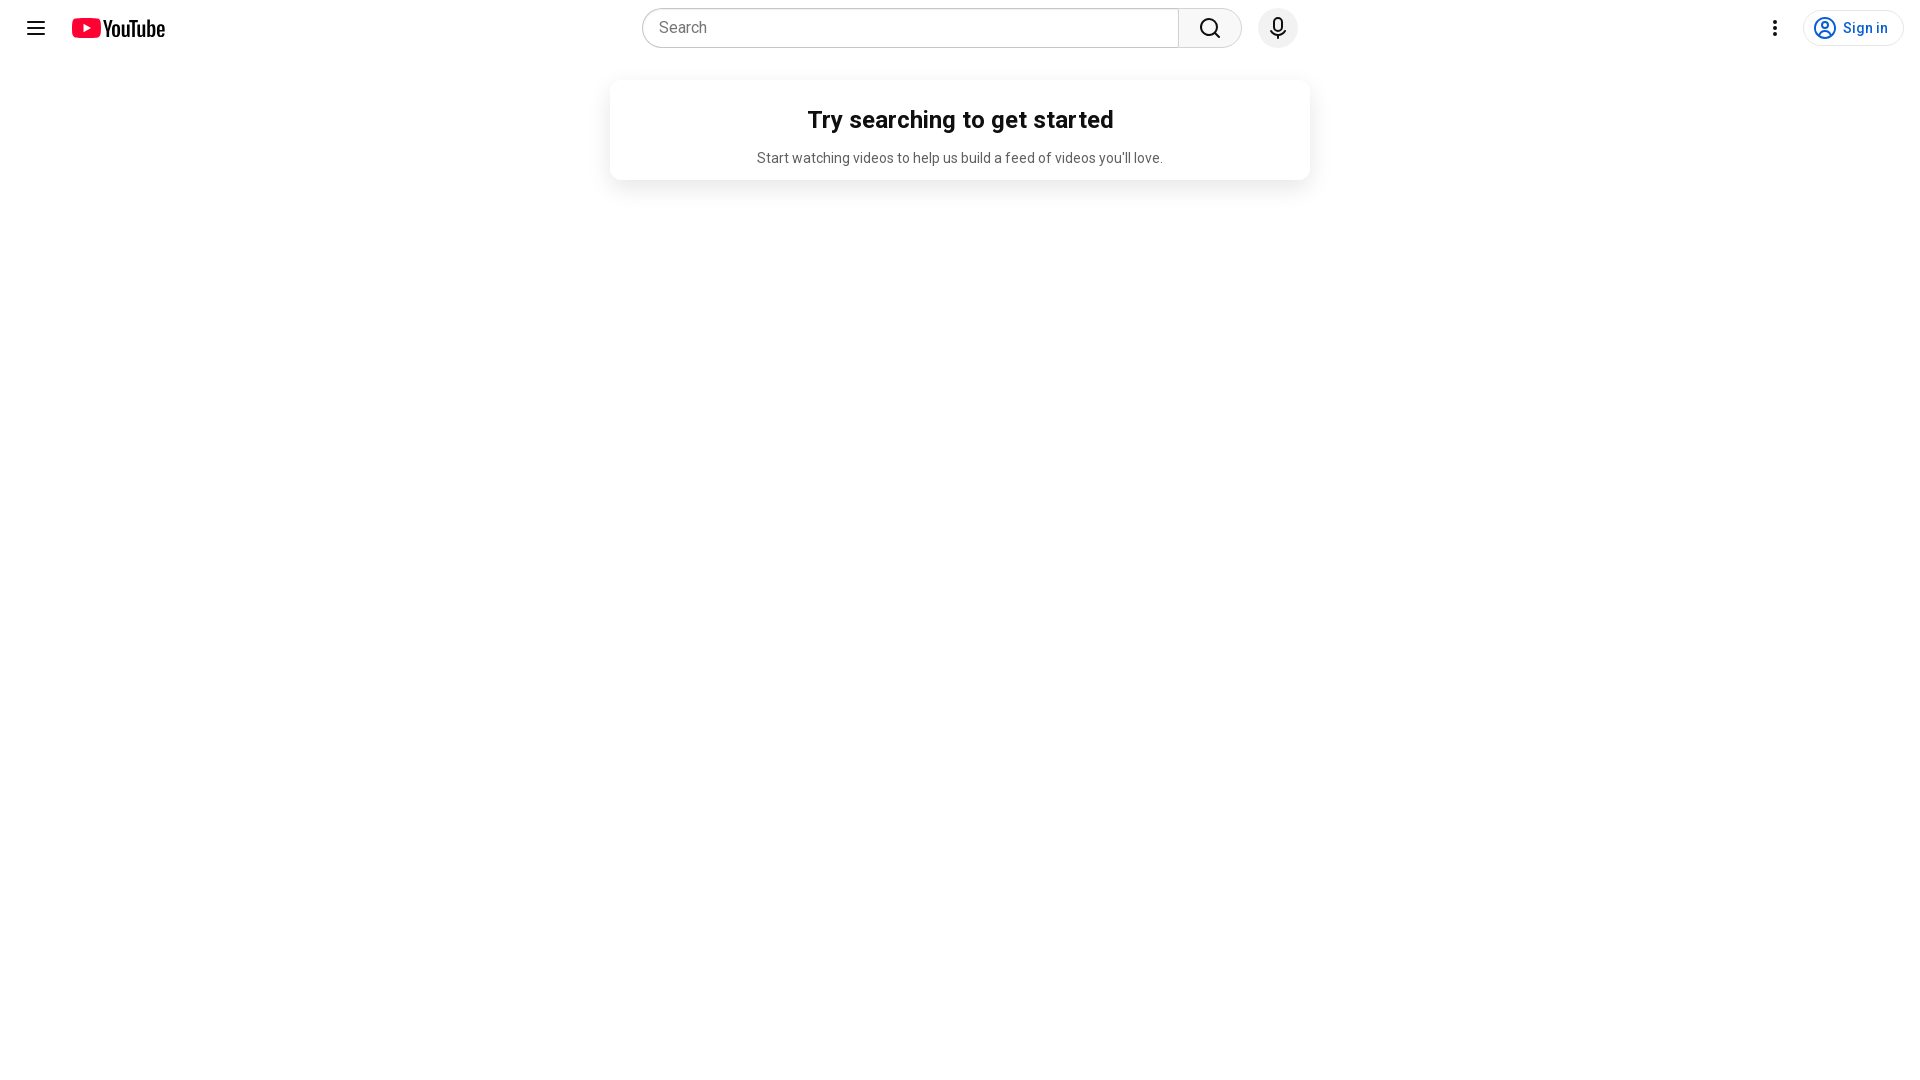

Scrolled down by 500 pixels (iteration 8/10)
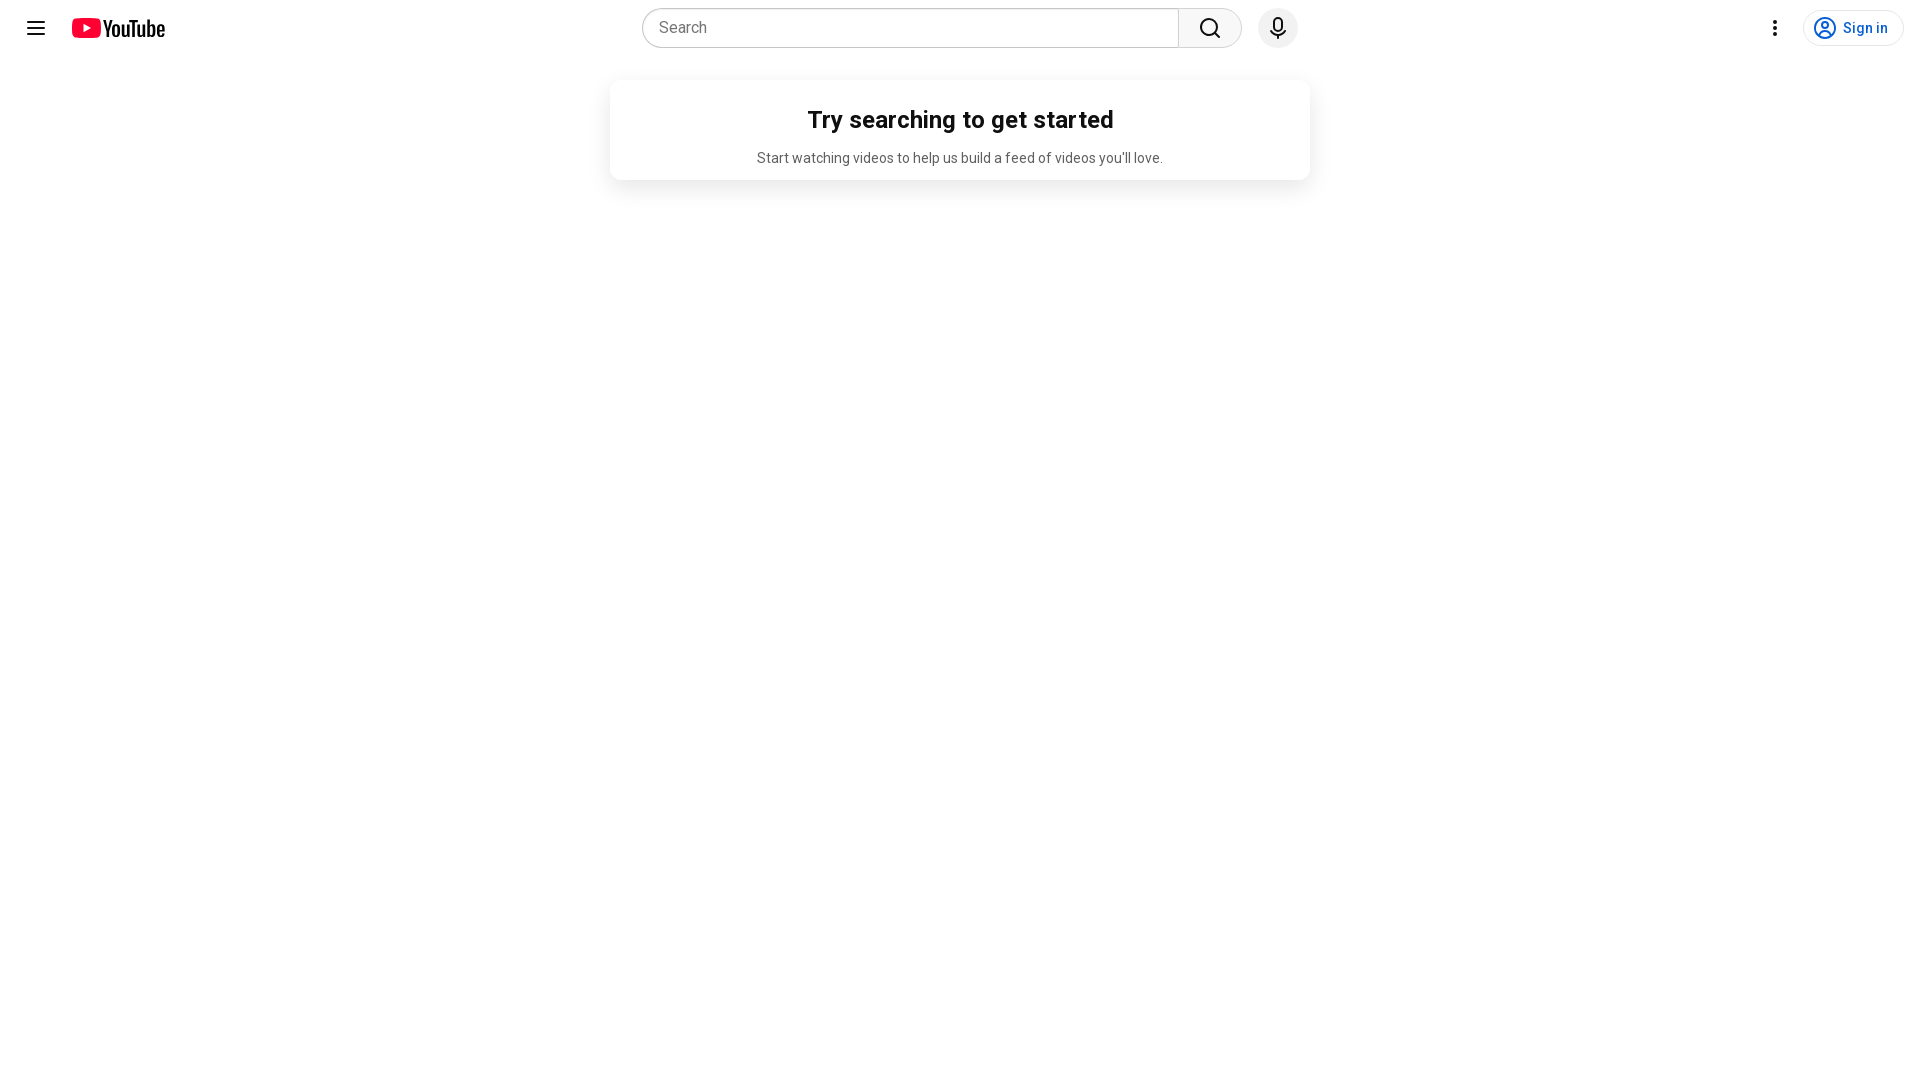

Waited 1 second for content to load
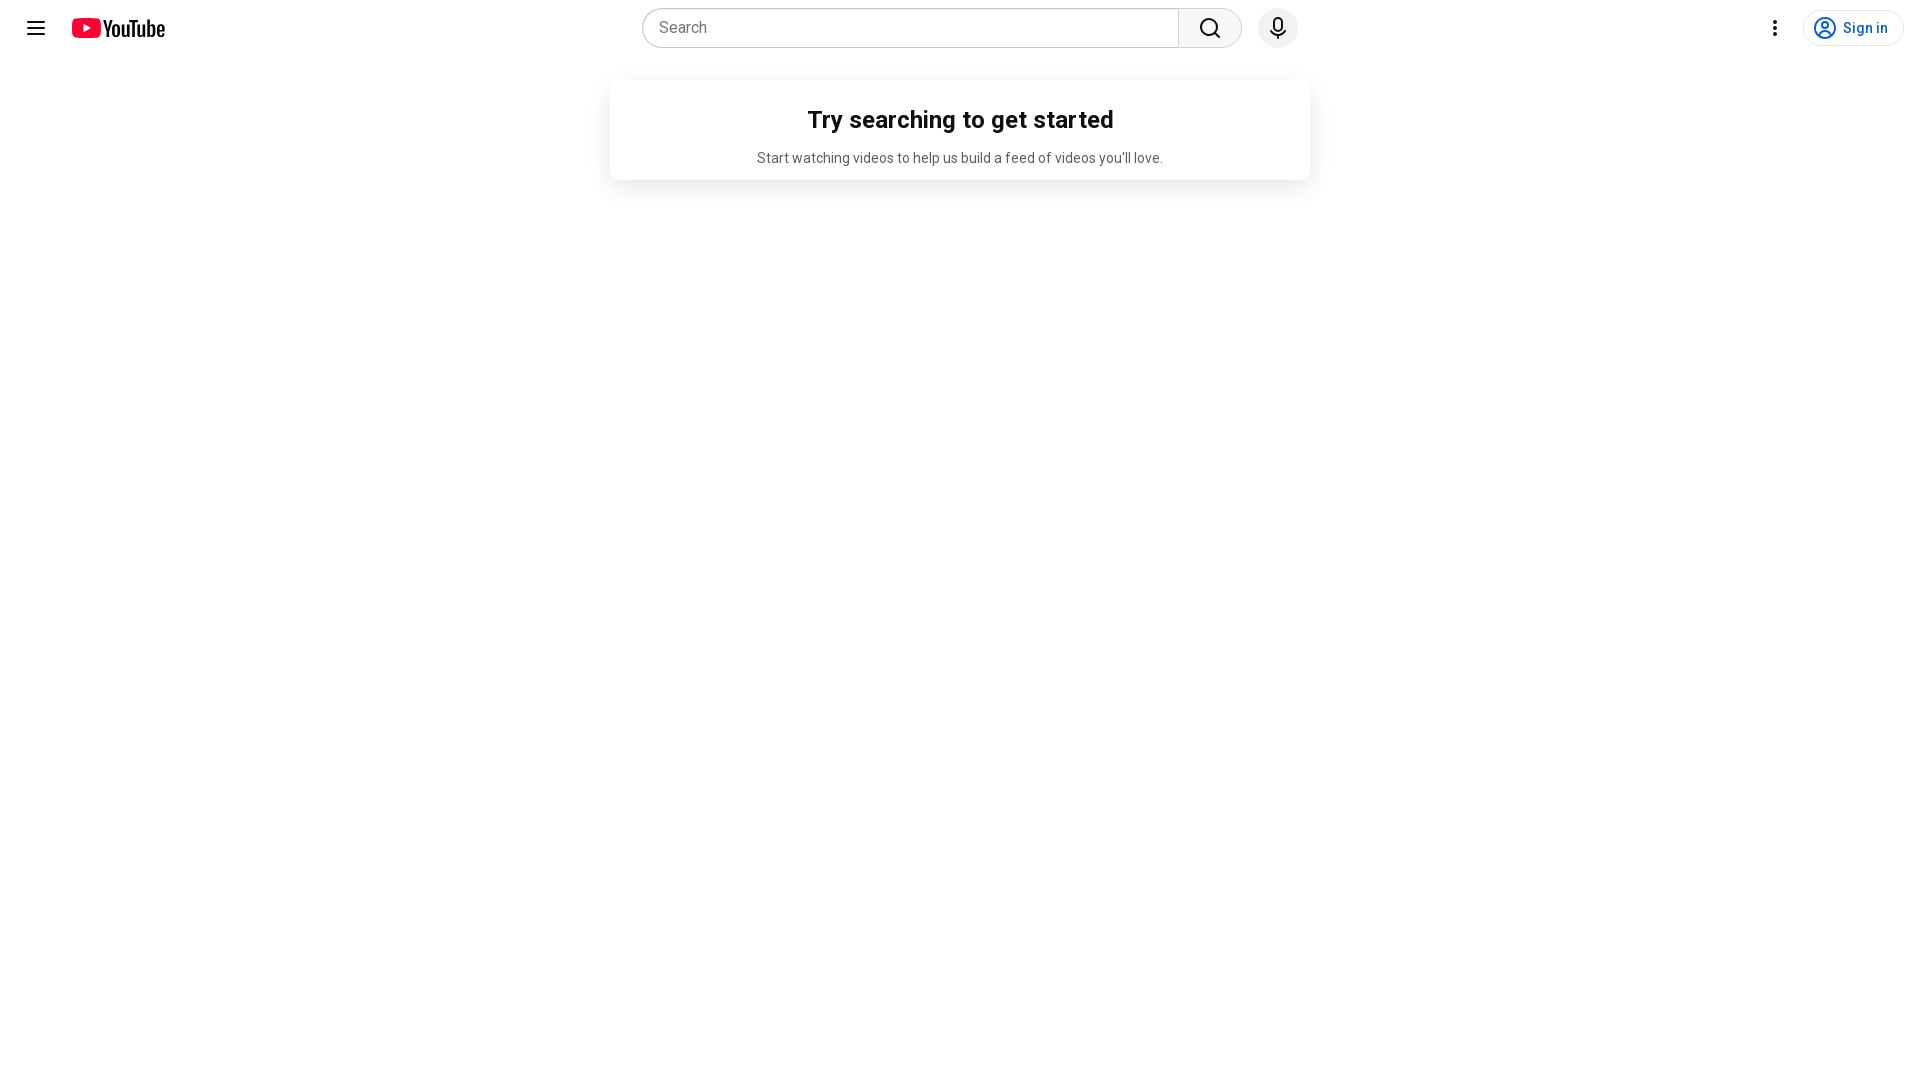

Scrolled down by 500 pixels (iteration 9/10)
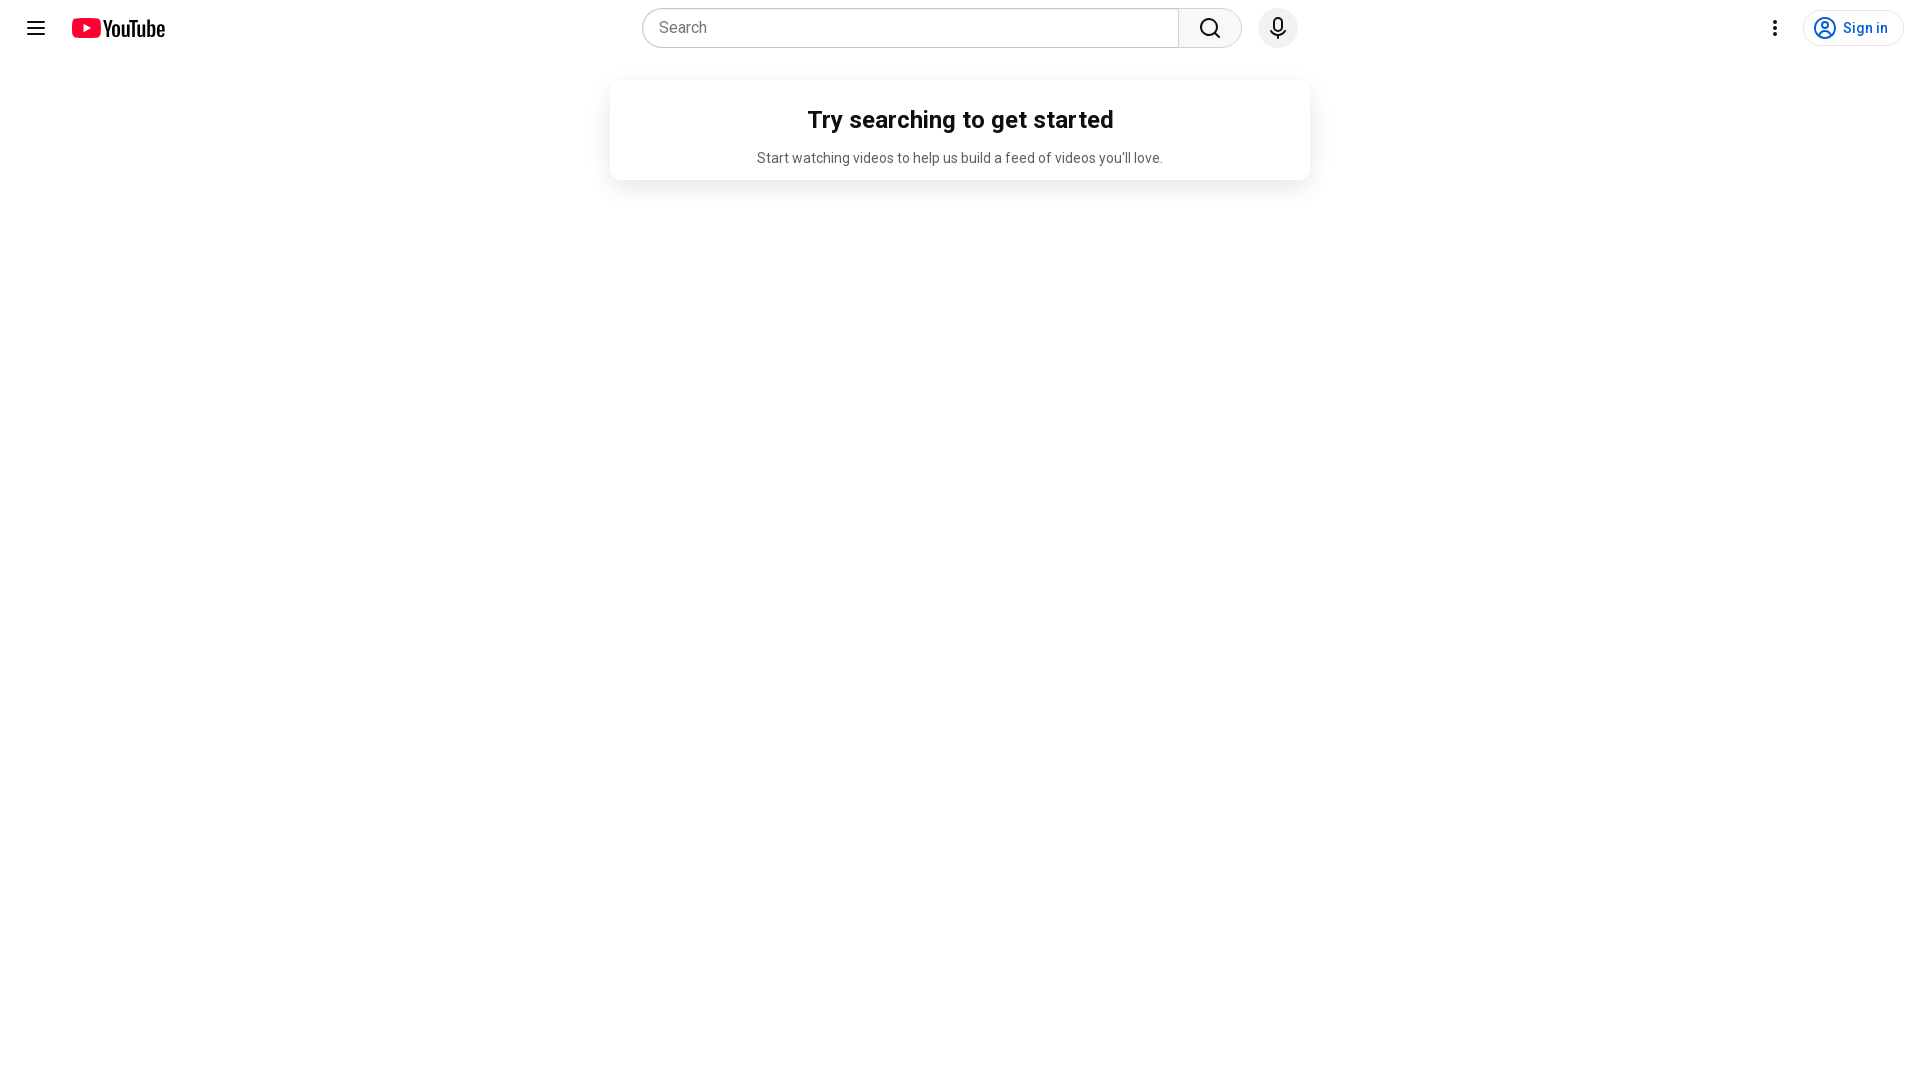

Waited 1 second for content to load
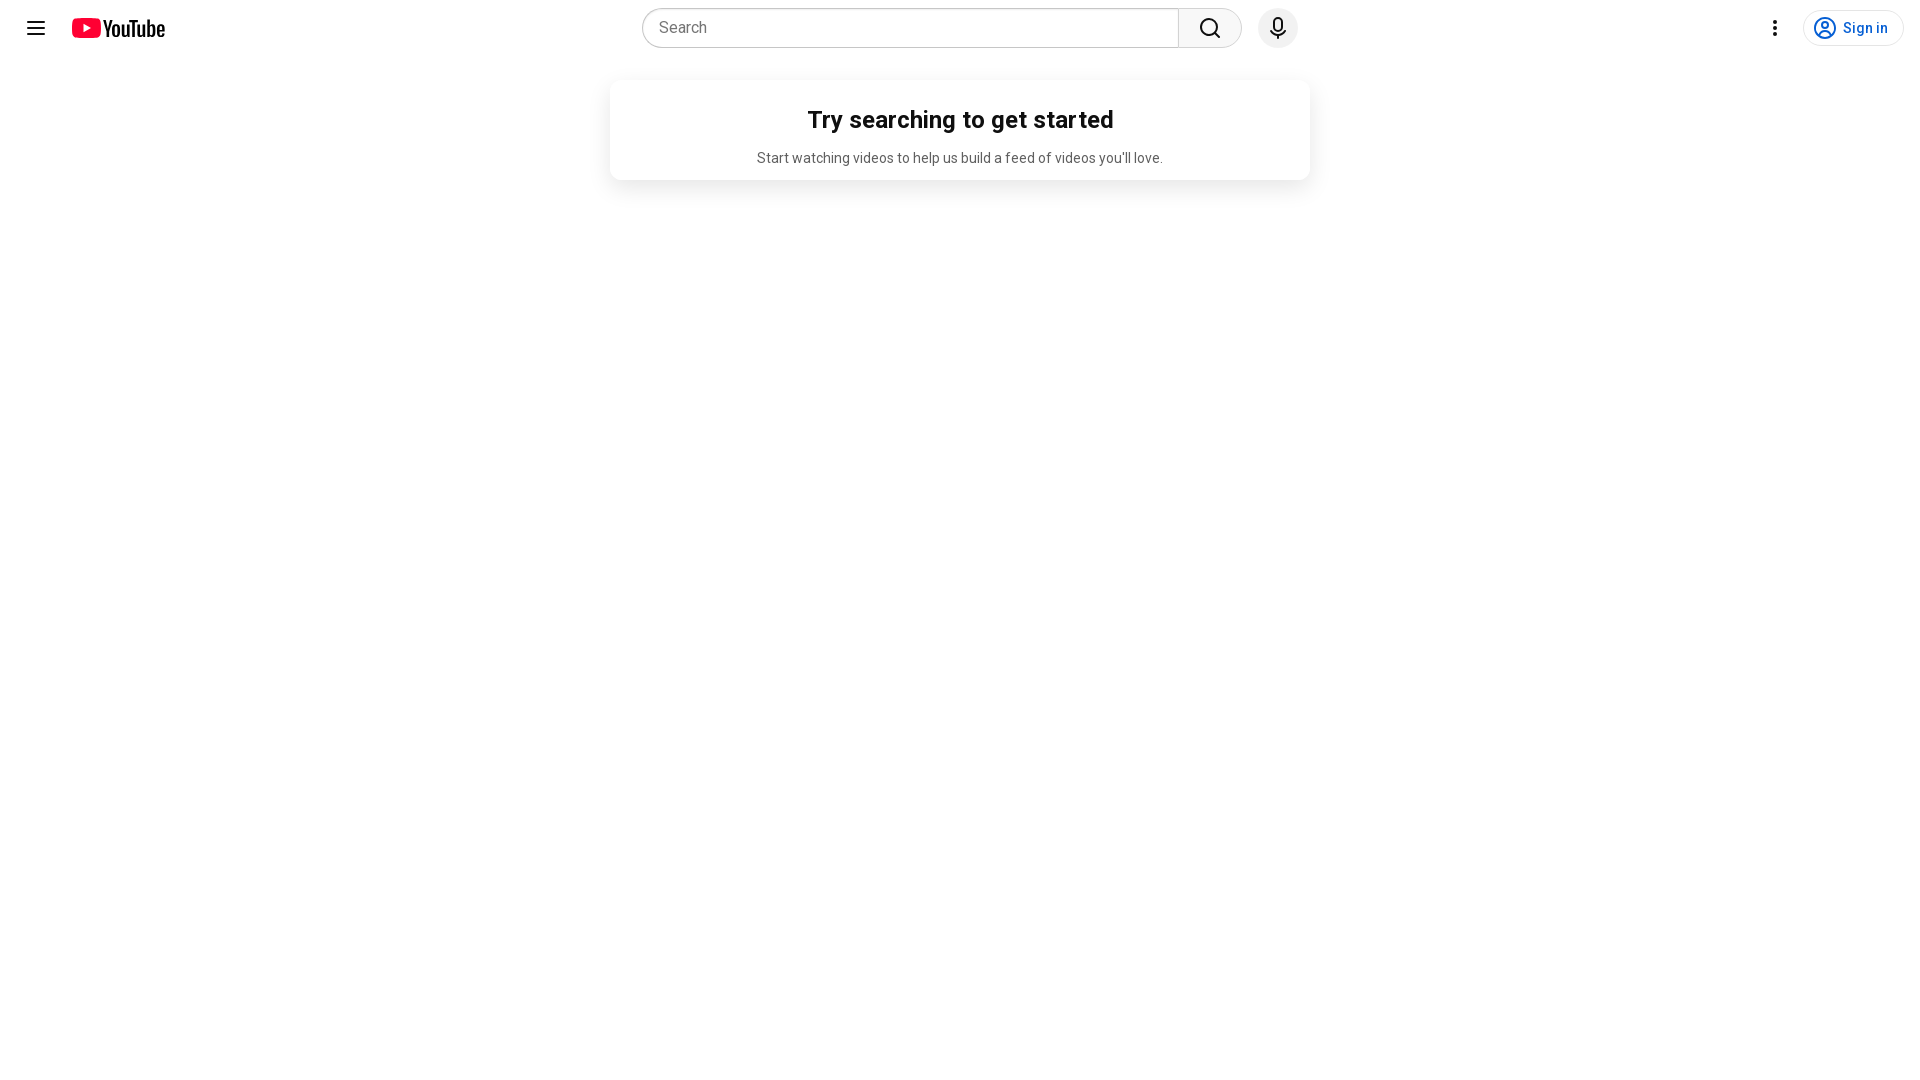

Scrolled down by 500 pixels (iteration 10/10)
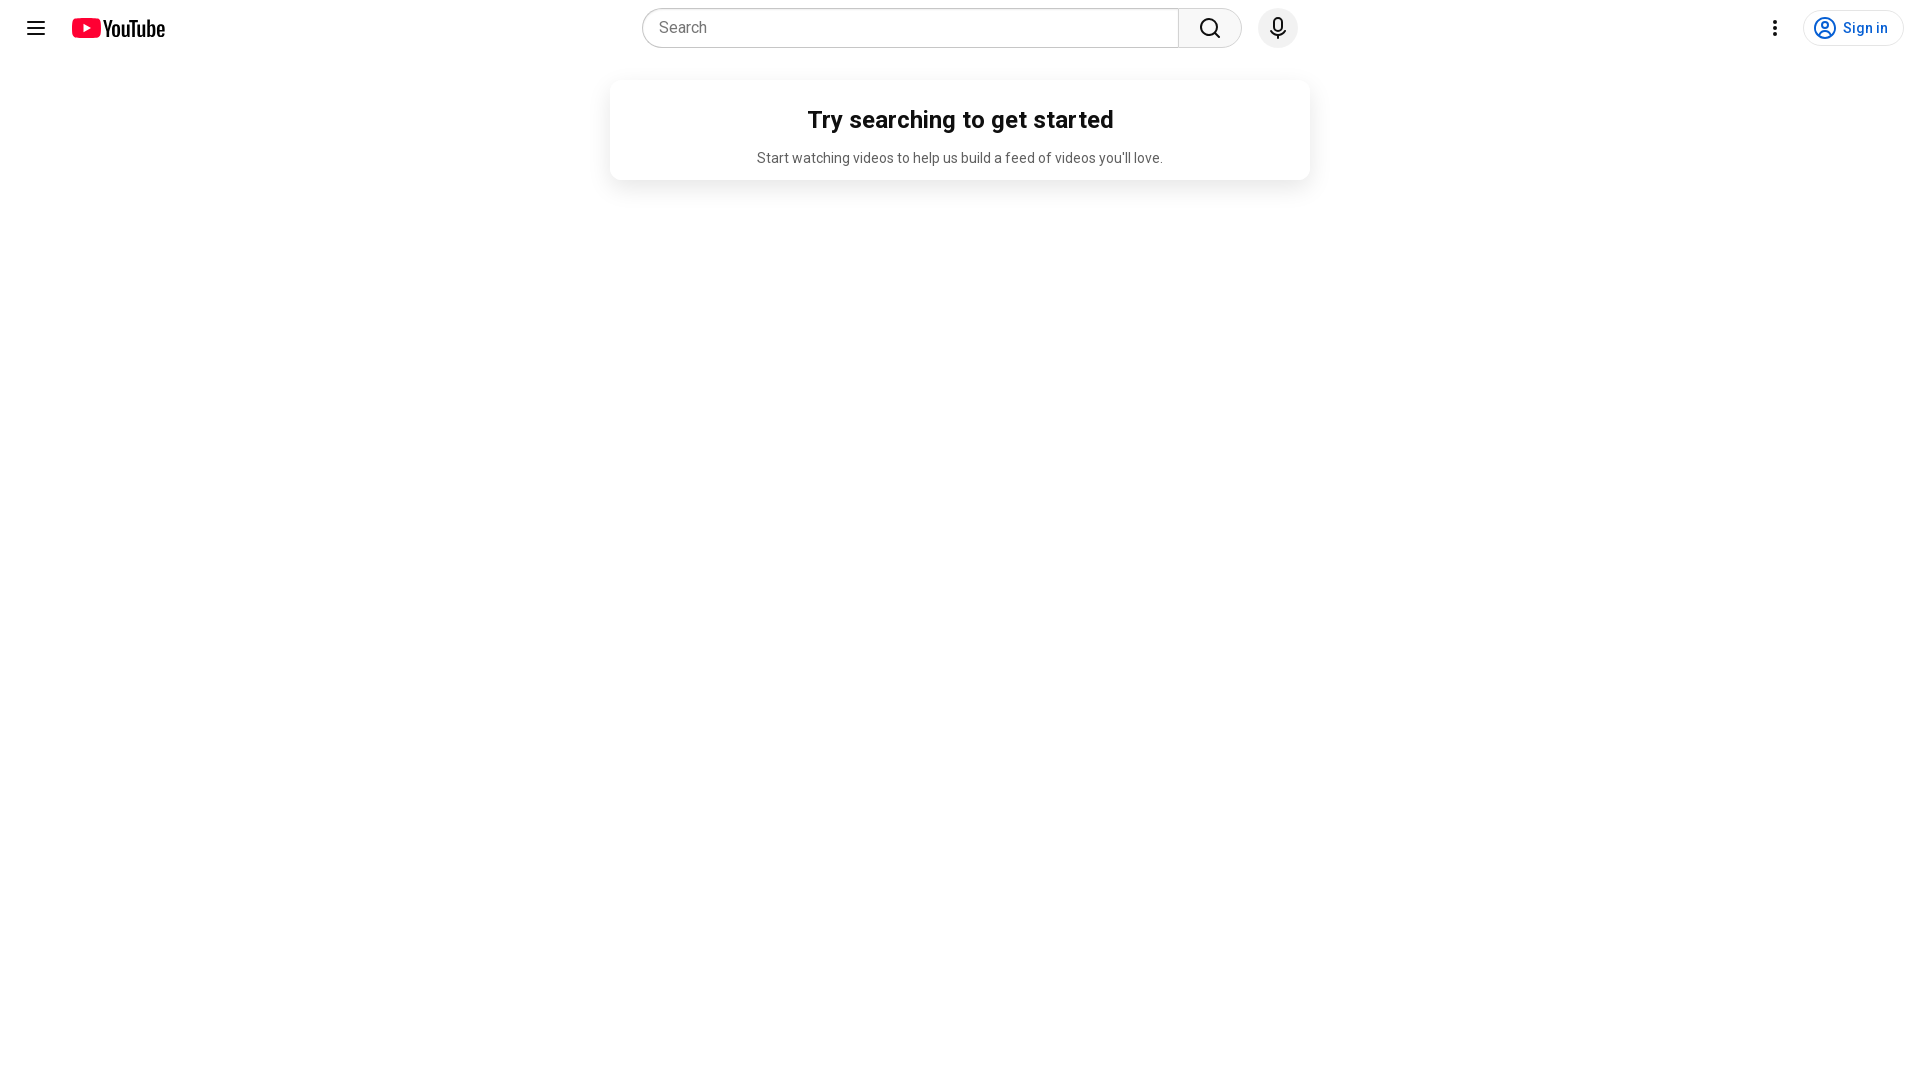

Waited 1 second for content to load
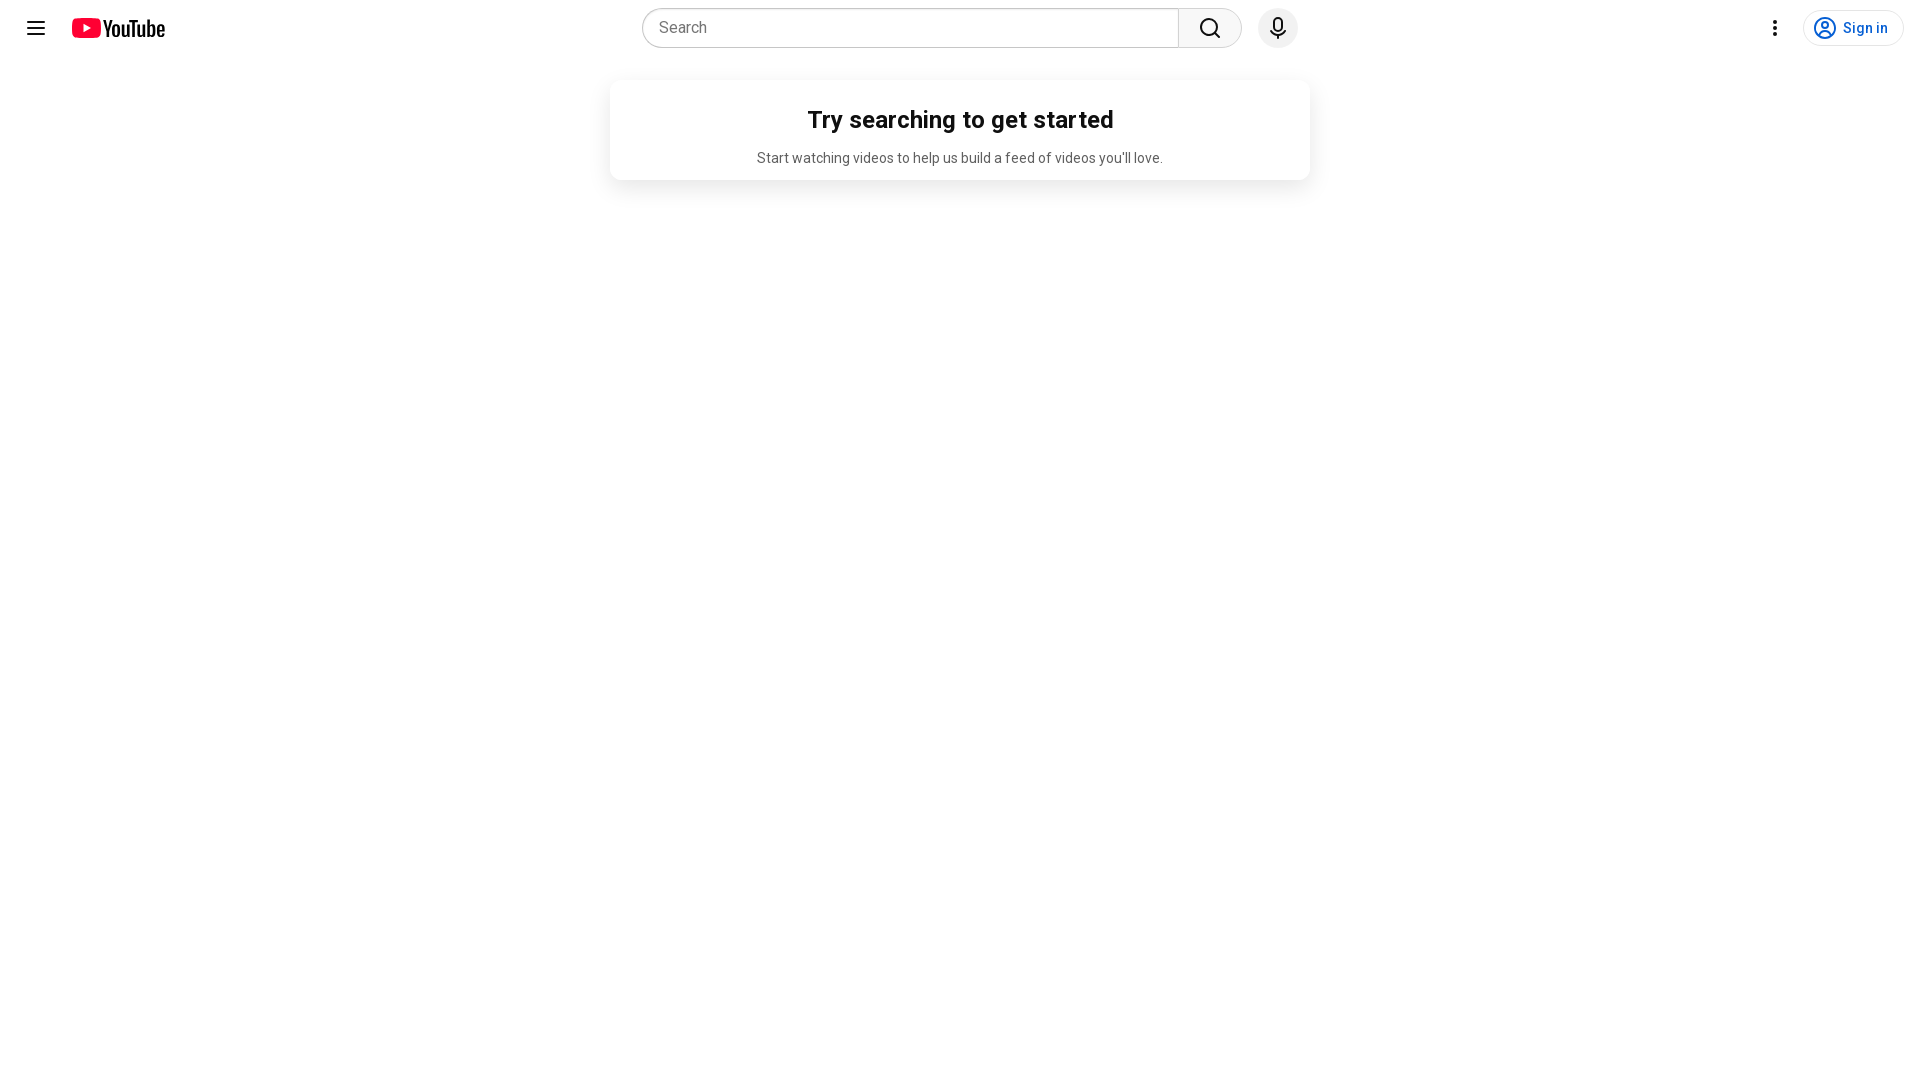

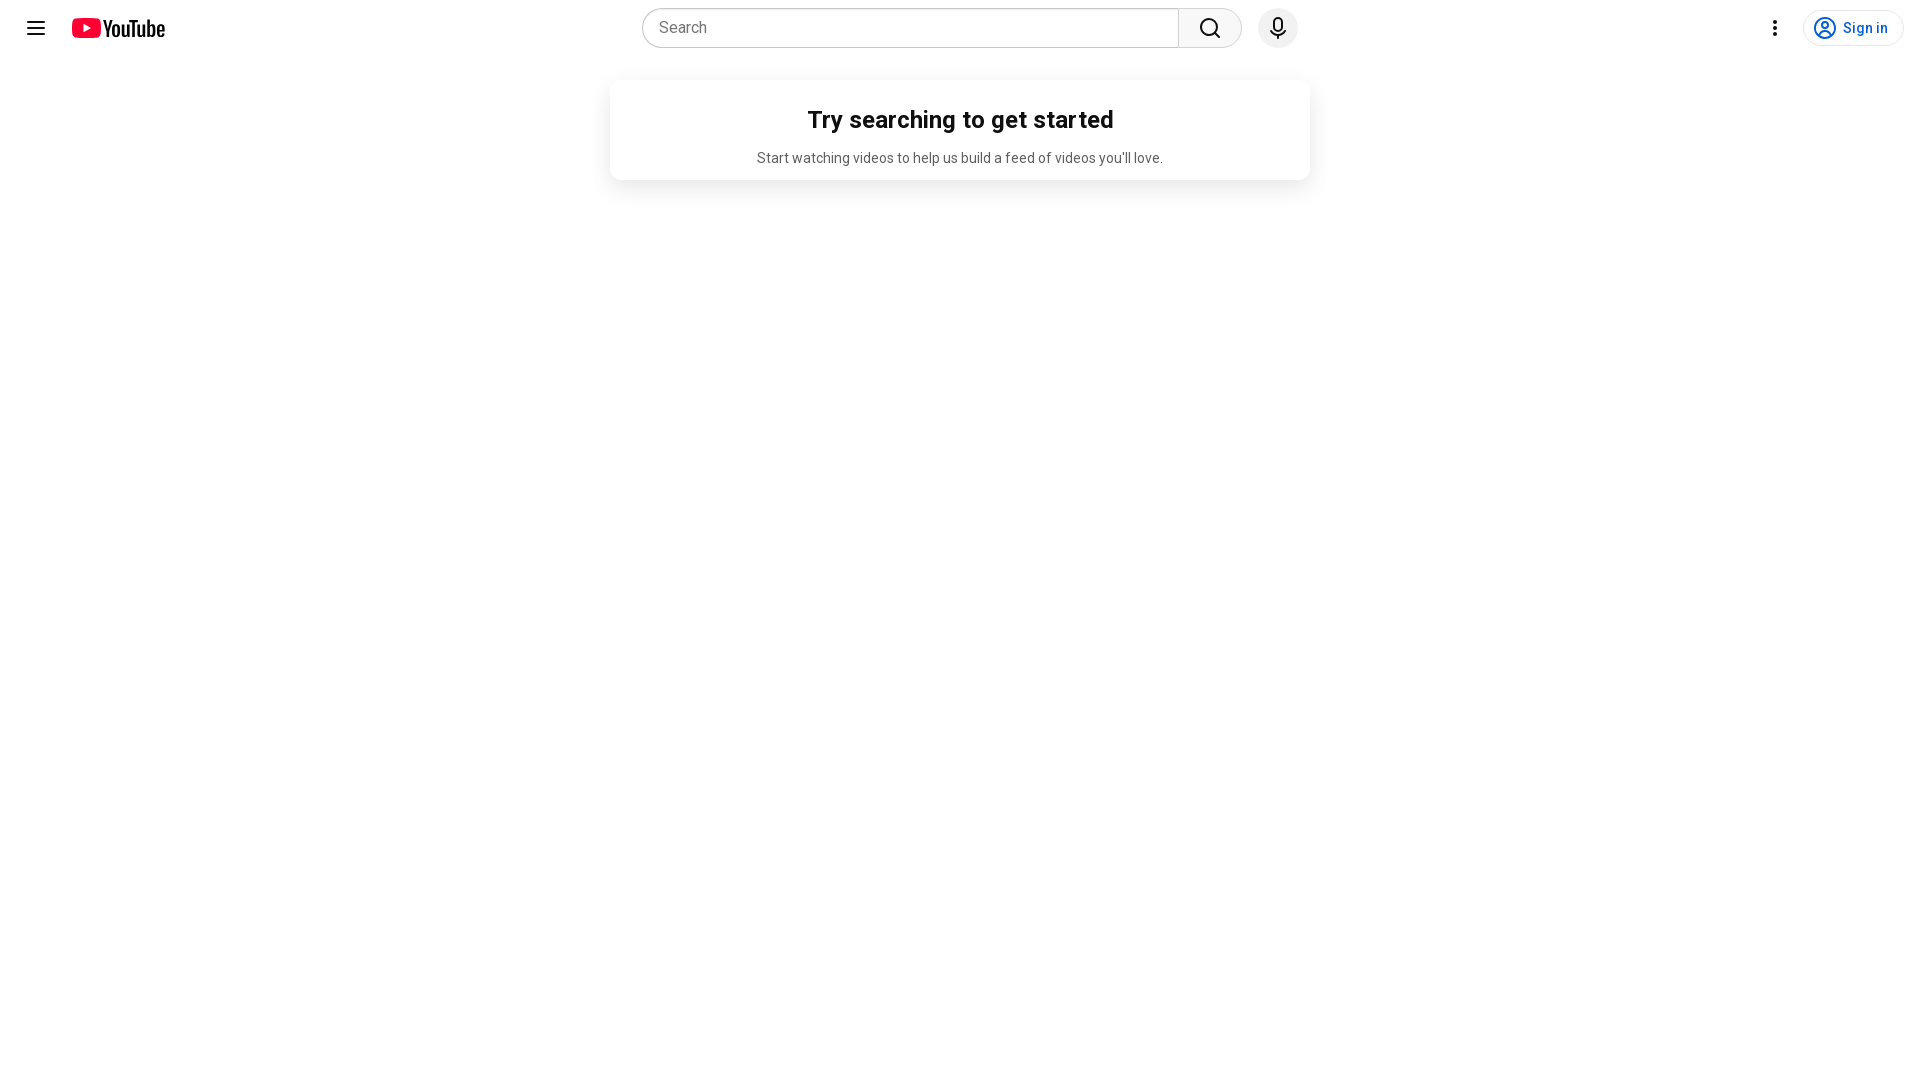